Comprehensive test that exercises multiple features of the-internet.herokuapp.com including Add/Remove Elements, Dynamic Controls, Dynamic Loading, JQuery UI Menus, Multiple Windows handling, Context Menu with alerts, and then navigates to qaplayground.com to test select dropdowns and date inputs.

Starting URL: https://the-internet.herokuapp.com/

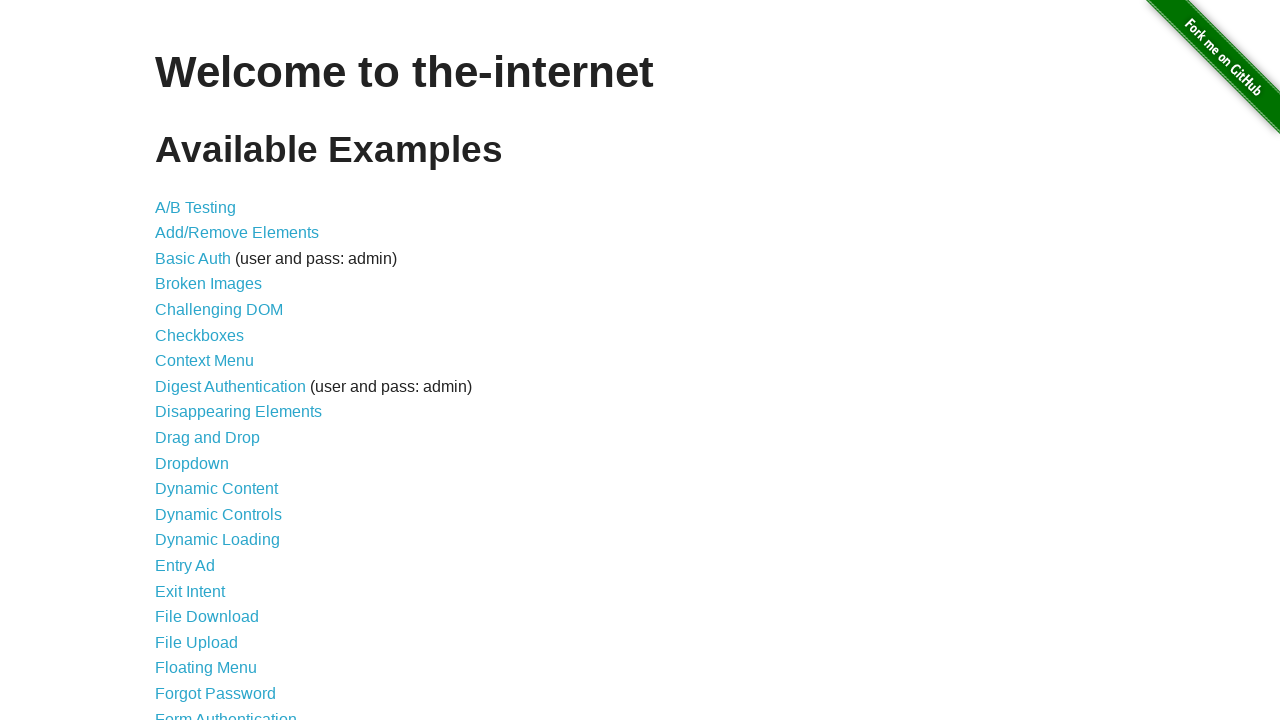

Clicked on Add/Remove Elements link at (237, 233) on text=Add/Remove Elements
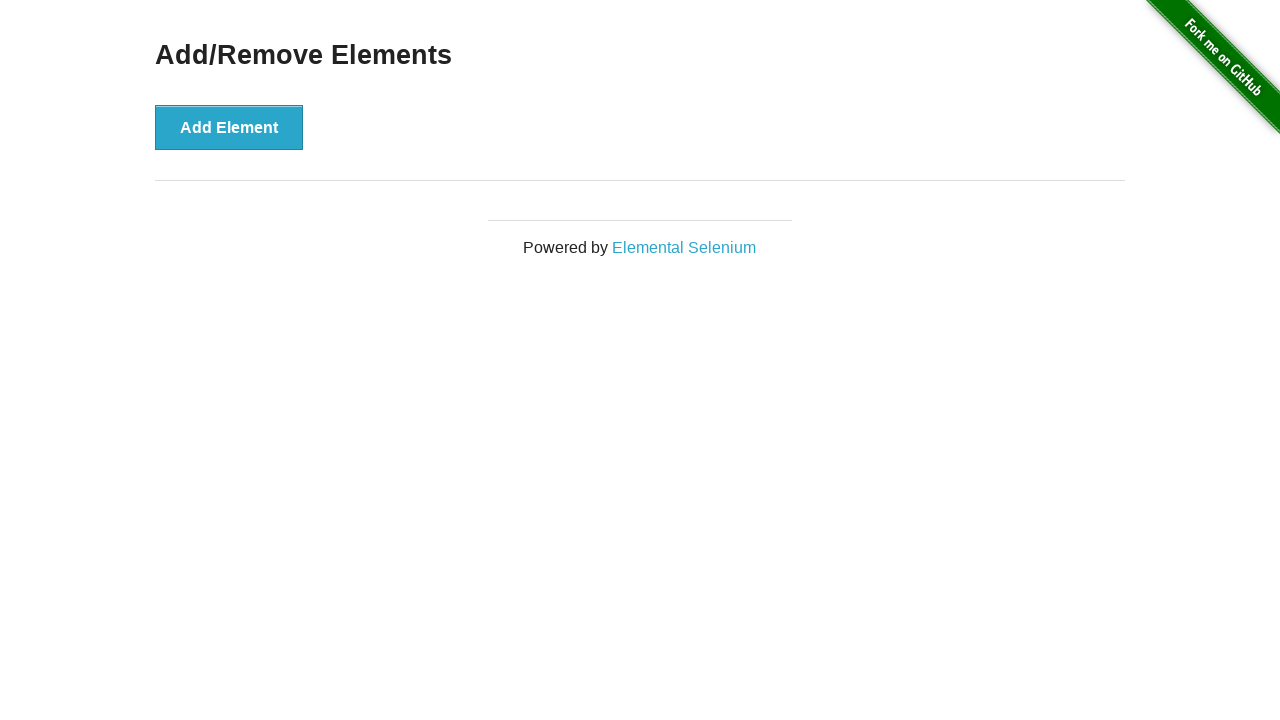

Clicked Add Element button at (229, 127) on button[onclick='addElement()']
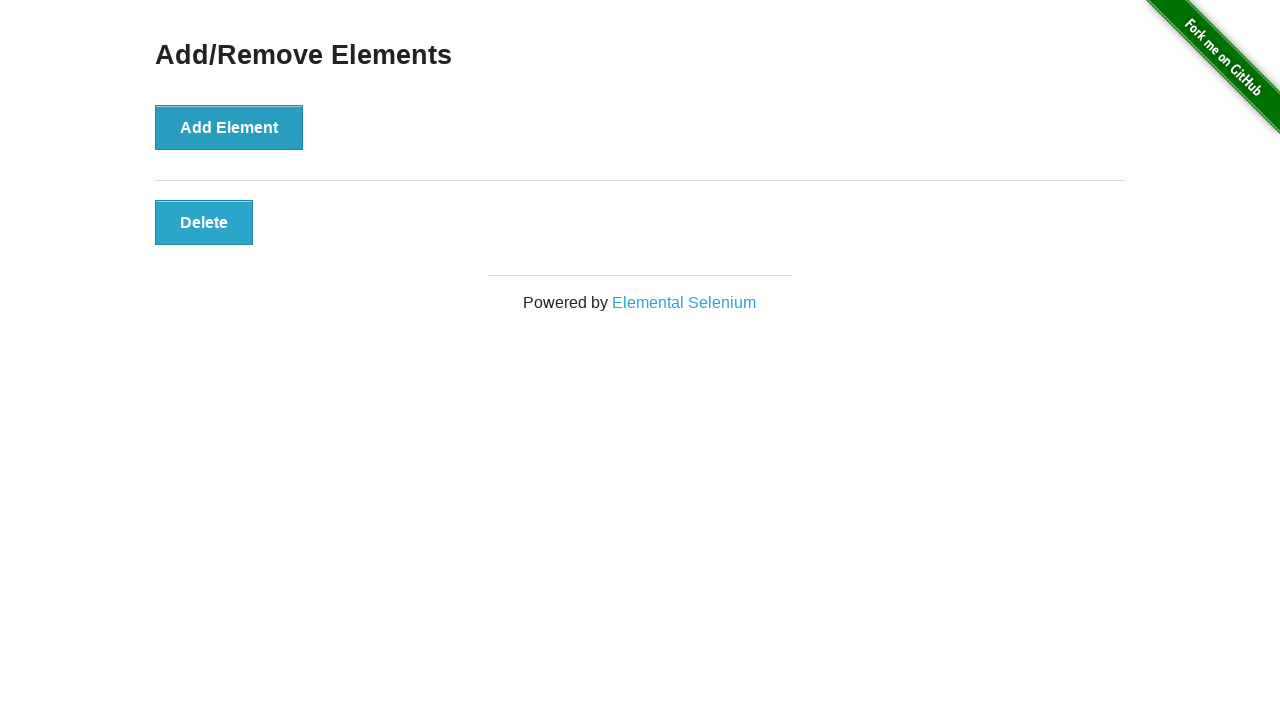

Manually added element button appeared
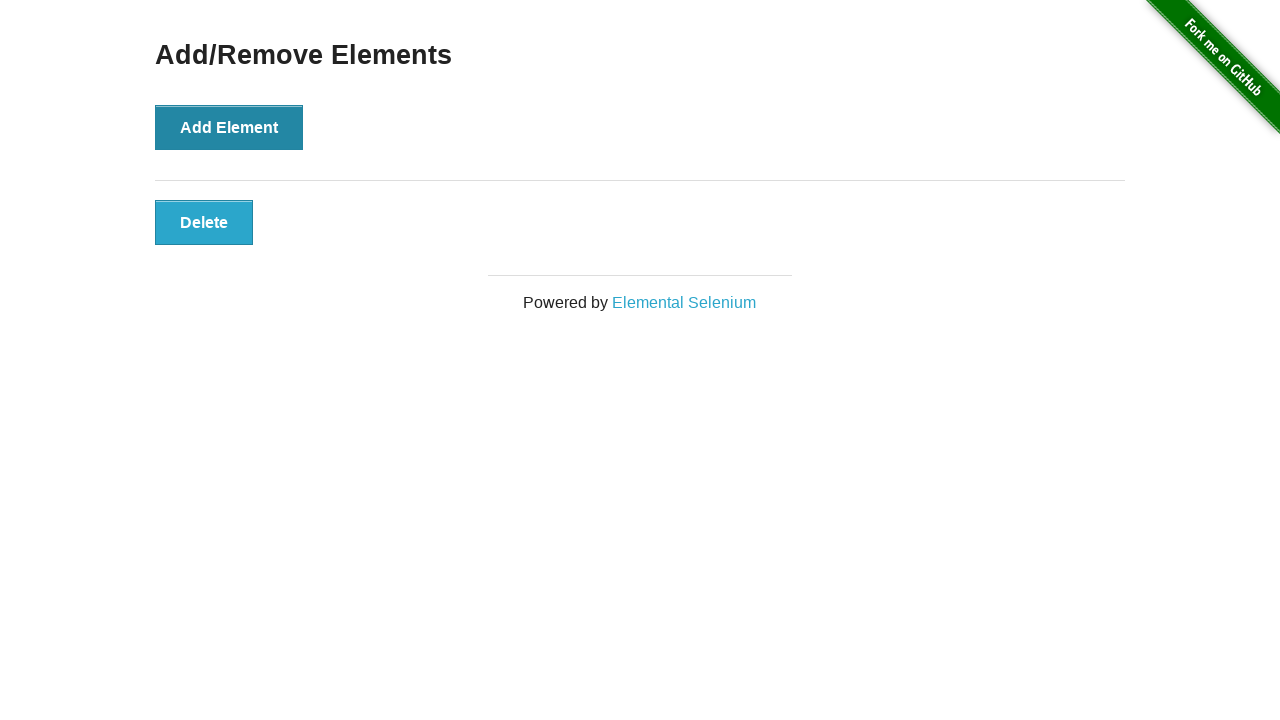

Navigated back to the-internet.herokuapp.com home
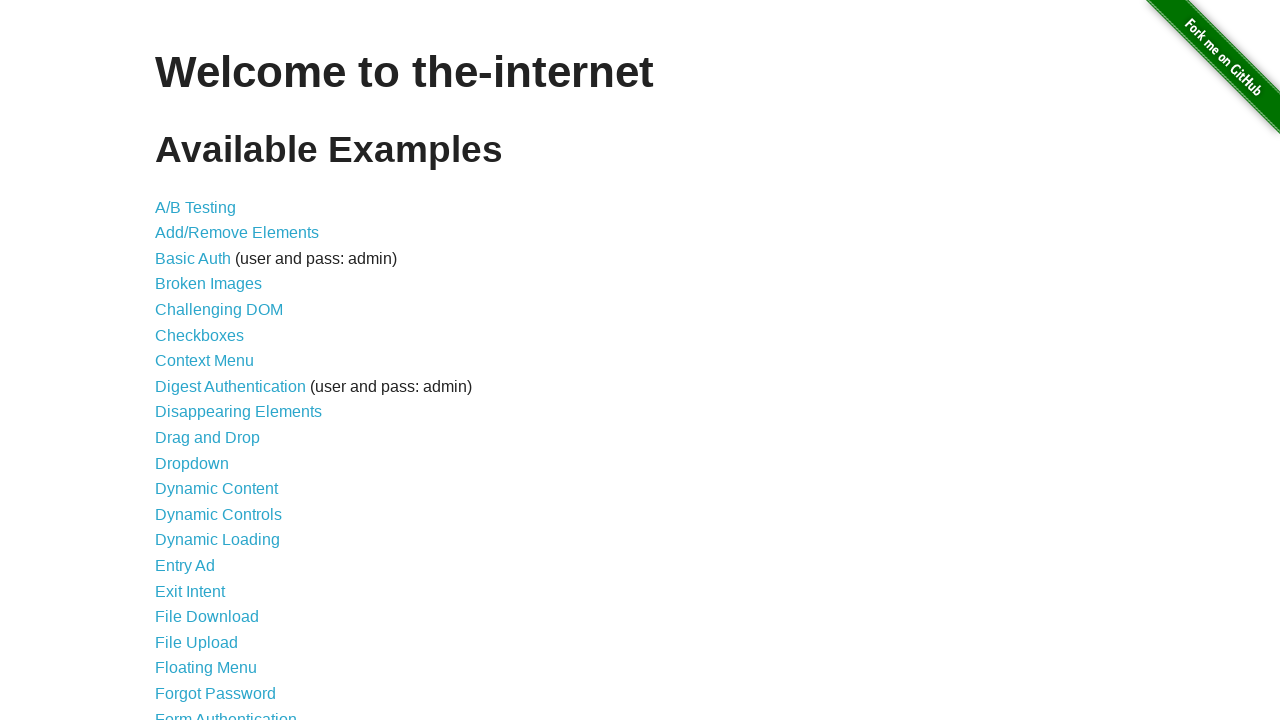

Clicked on Dynamic Controls link at (218, 514) on text=Dynamic Controls
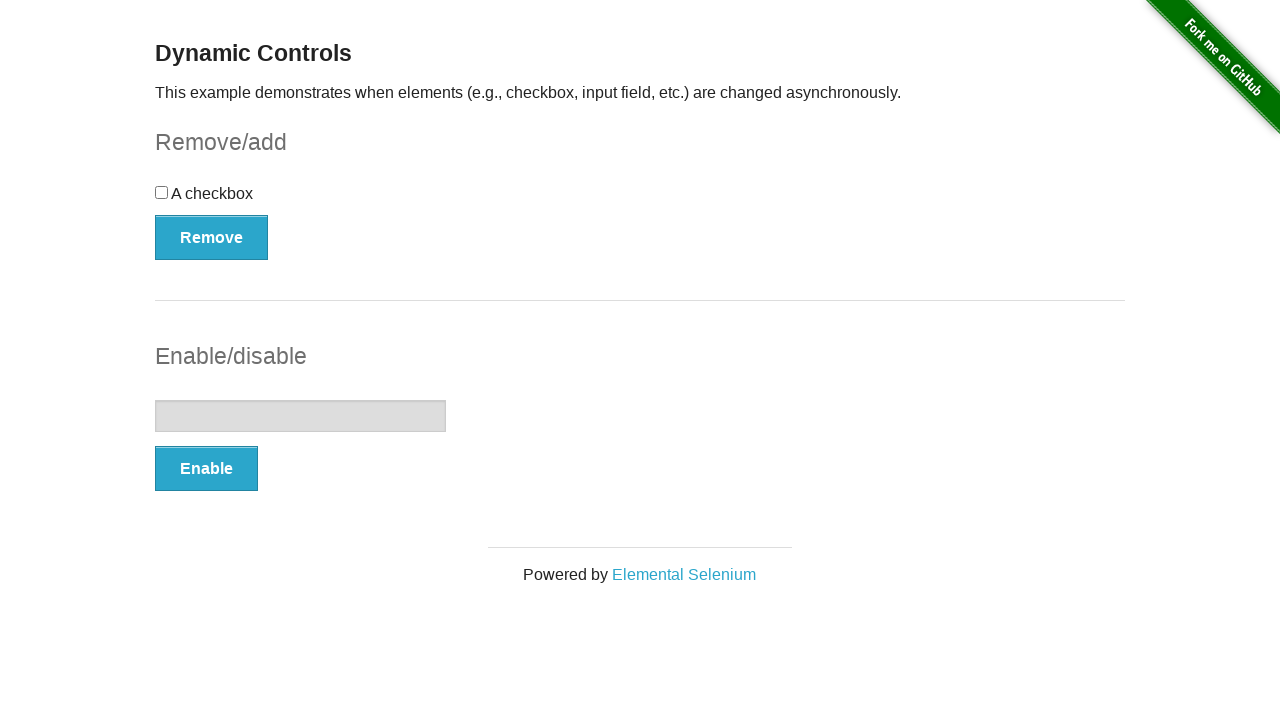

Clicked swap checkbox button at (212, 237) on button[onclick='swapCheckbox()']
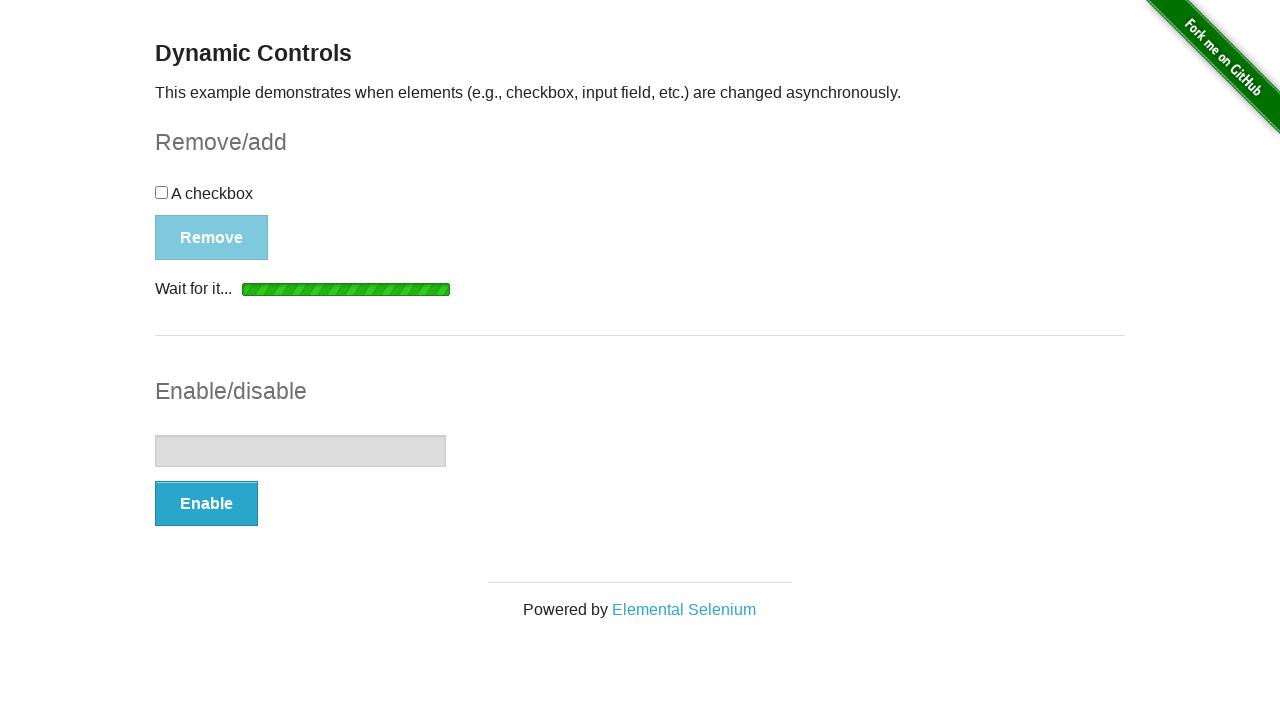

Message element appeared after checkbox swap
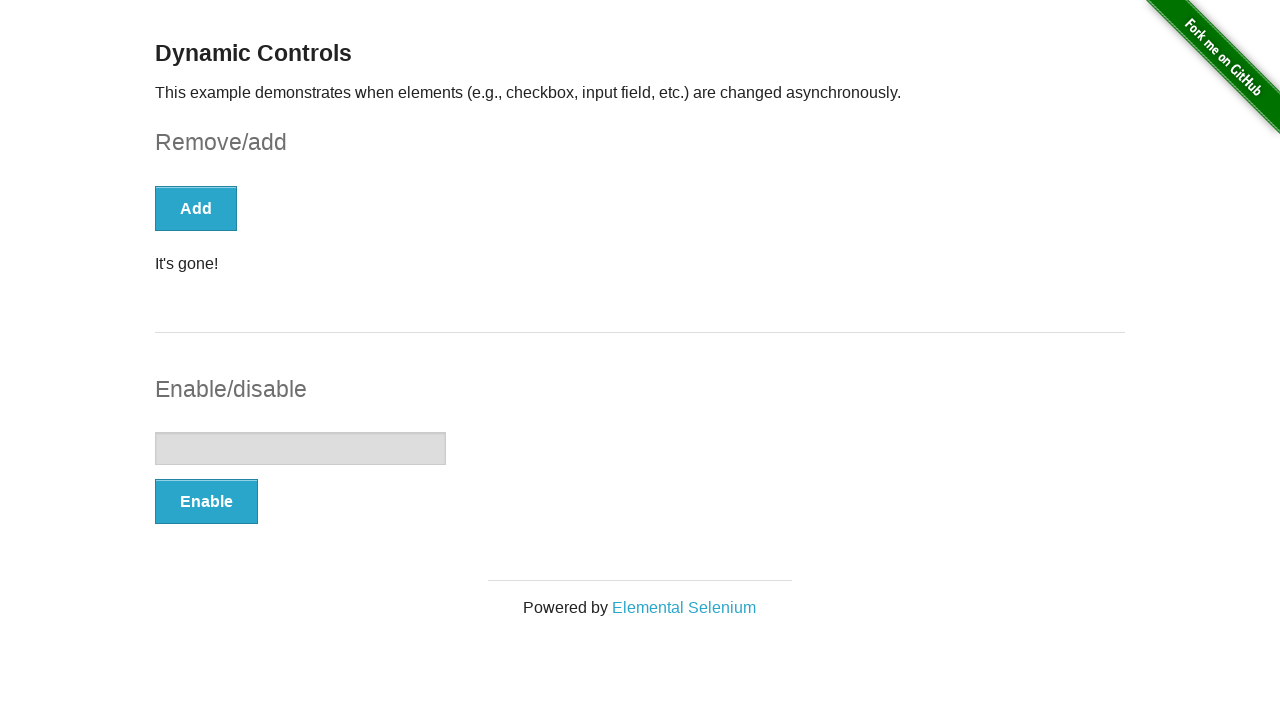

Clicked swap checkbox button again at (196, 208) on button[onclick='swapCheckbox()']
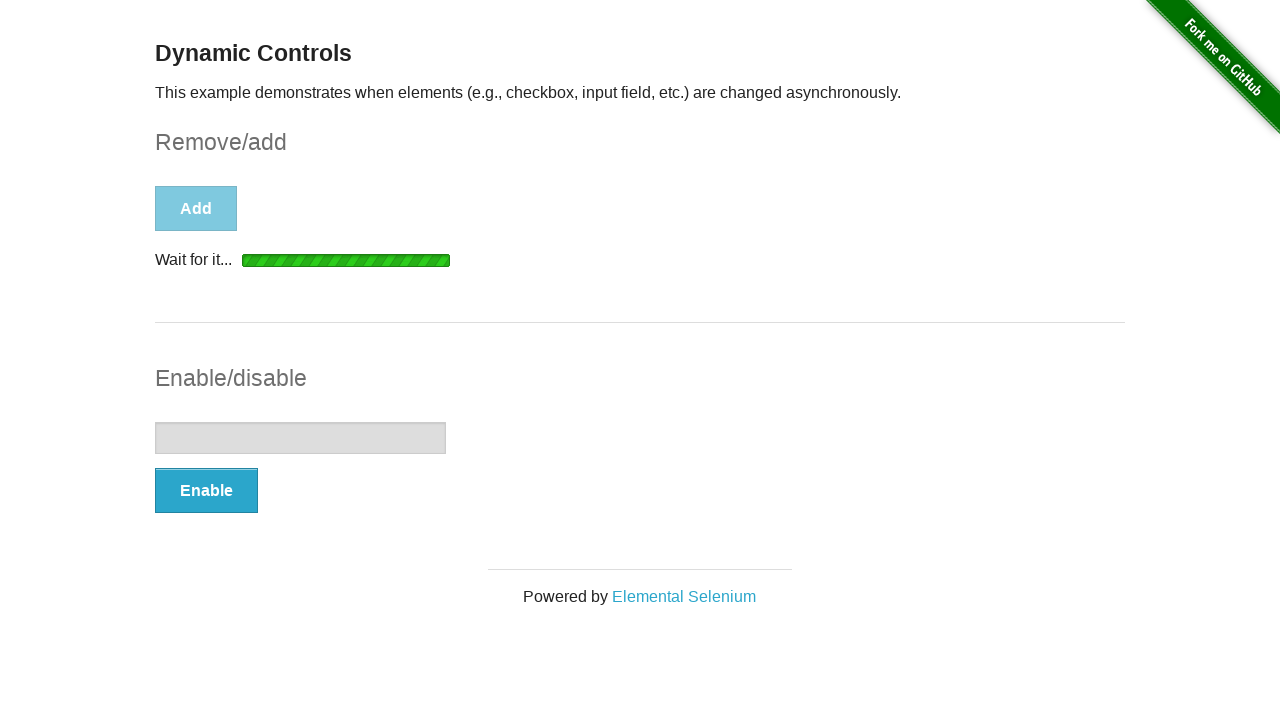

Checkbox input element appeared
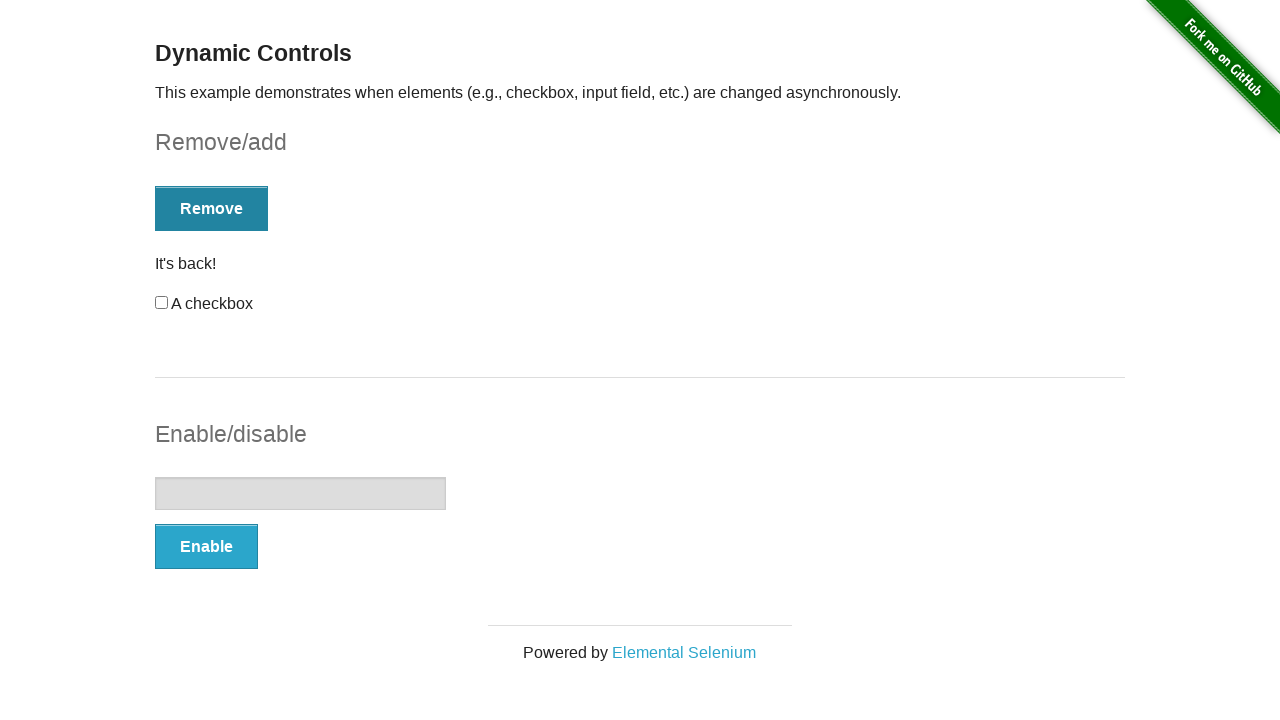

Clicked checkbox to check it at (162, 303) on input#checkbox
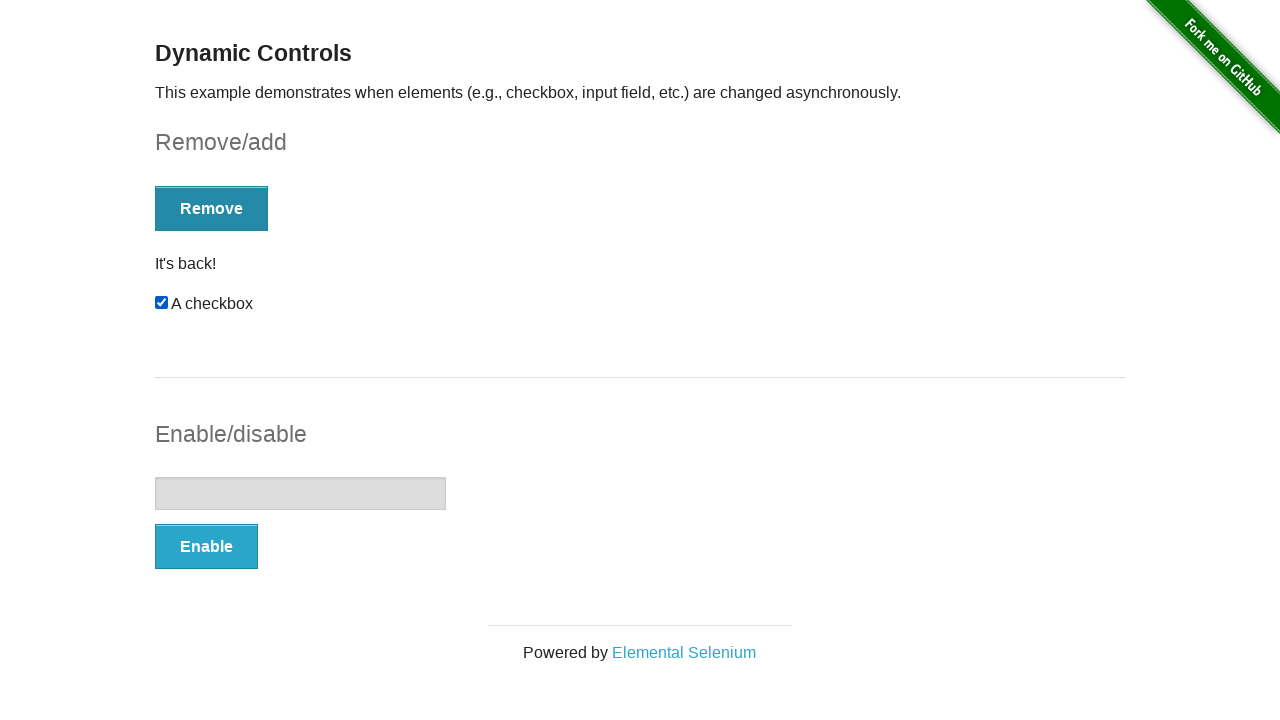

Clicked swap input button at (206, 546) on button[onclick='swapInput()']
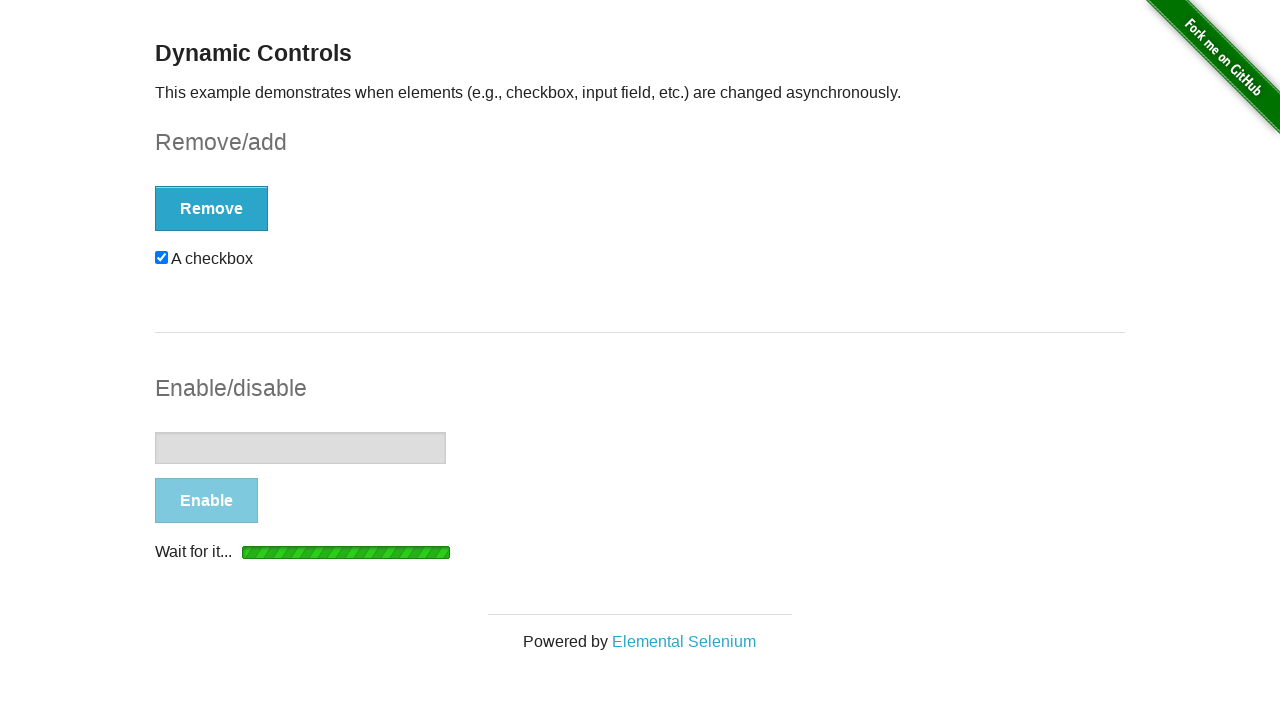

Text input field appeared
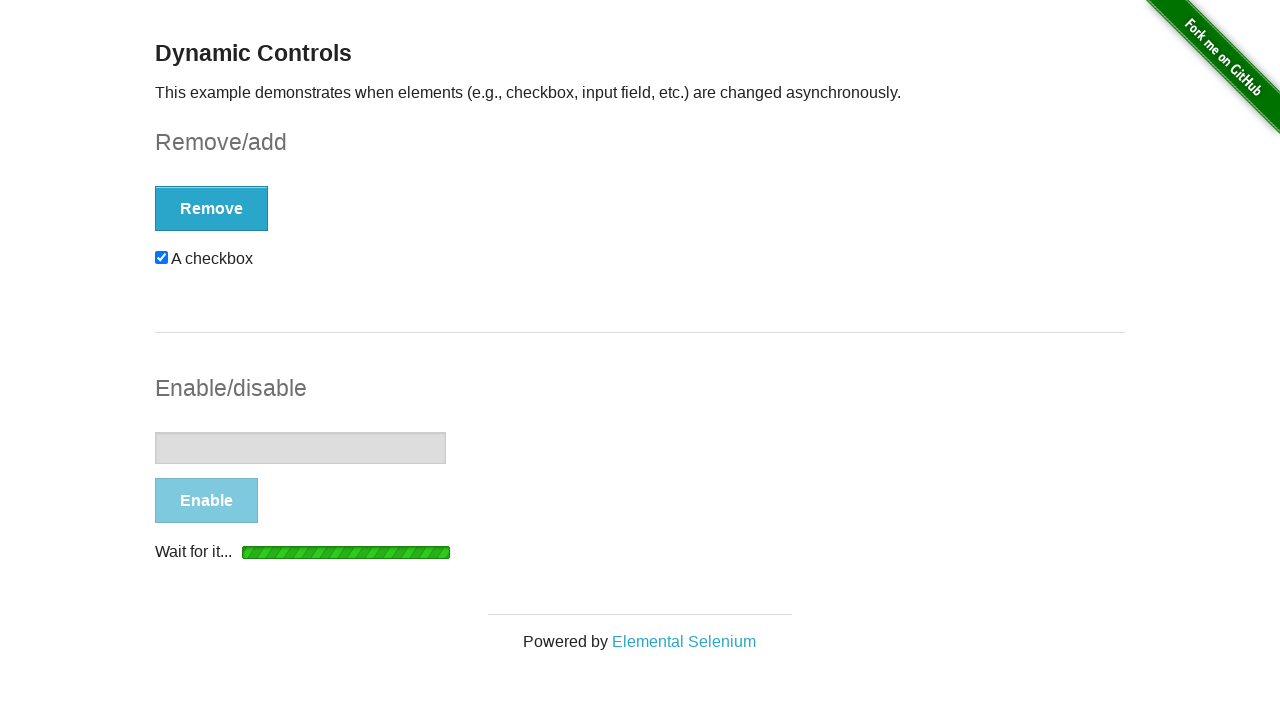

Filled text input with 'Playwright' on input[type='text']
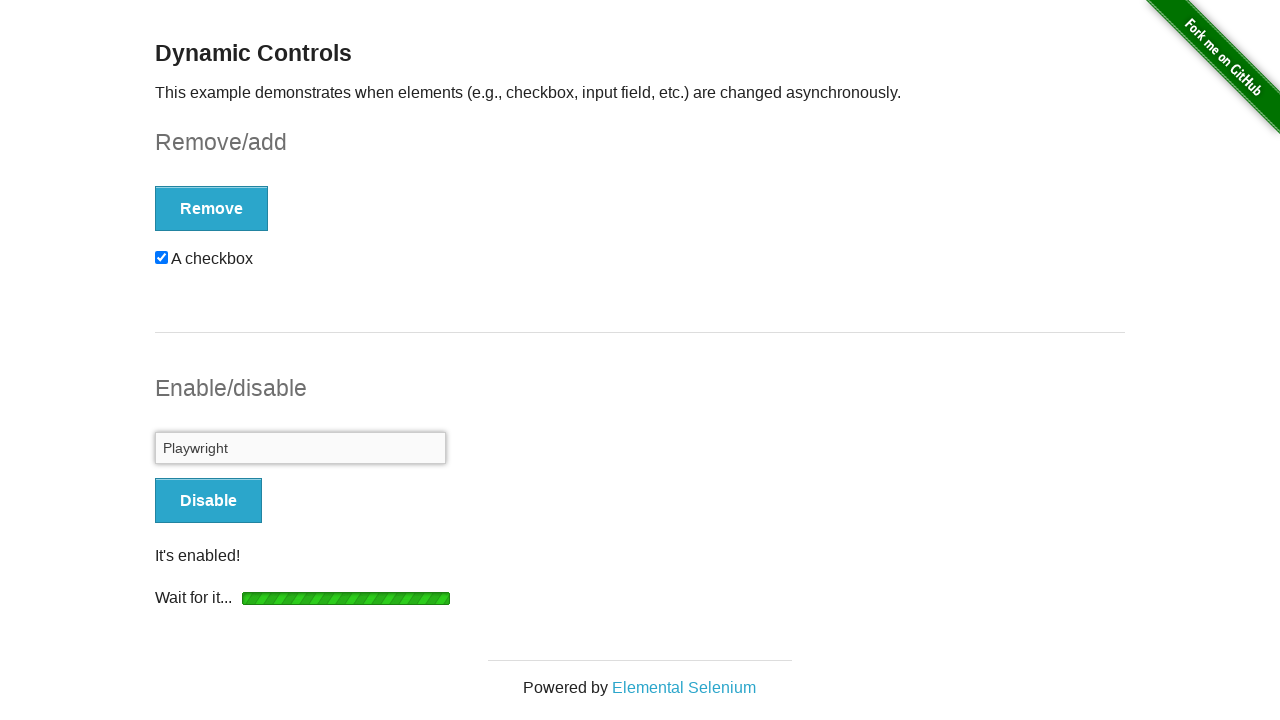

Navigated back to the-internet.herokuapp.com home
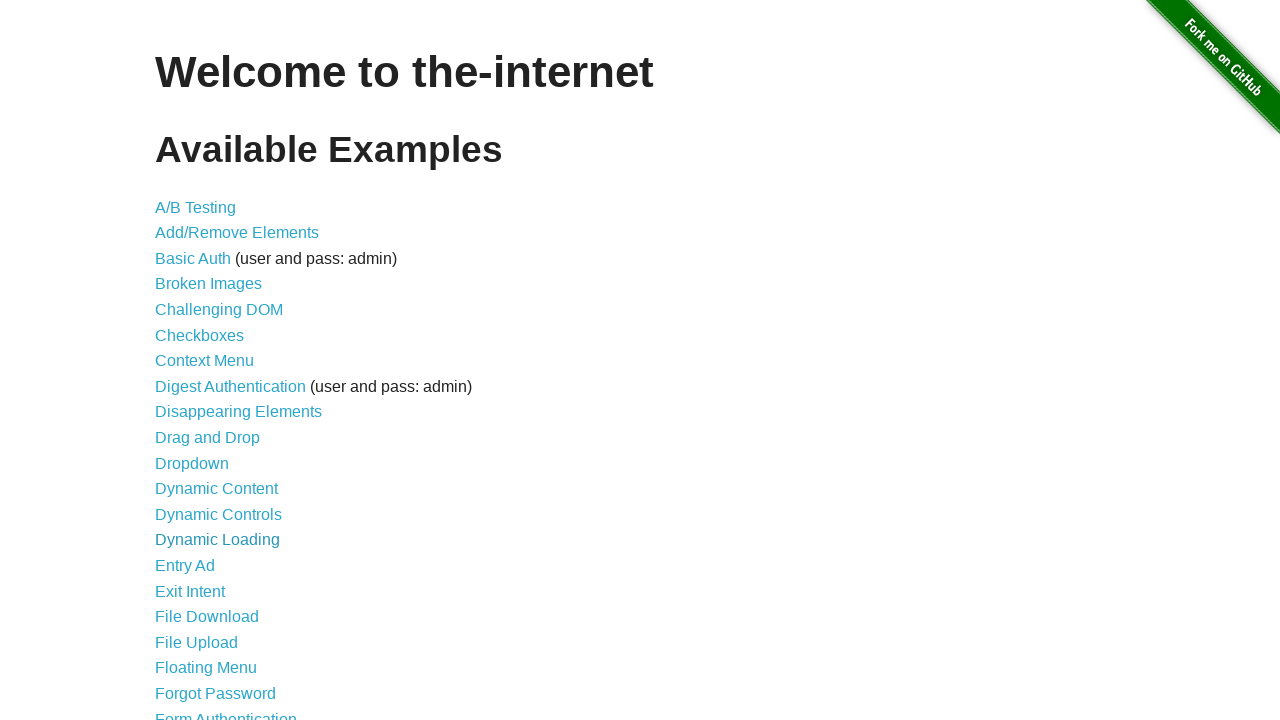

Clicked on Dynamic Loading link at (218, 540) on text=Dynamic Loading
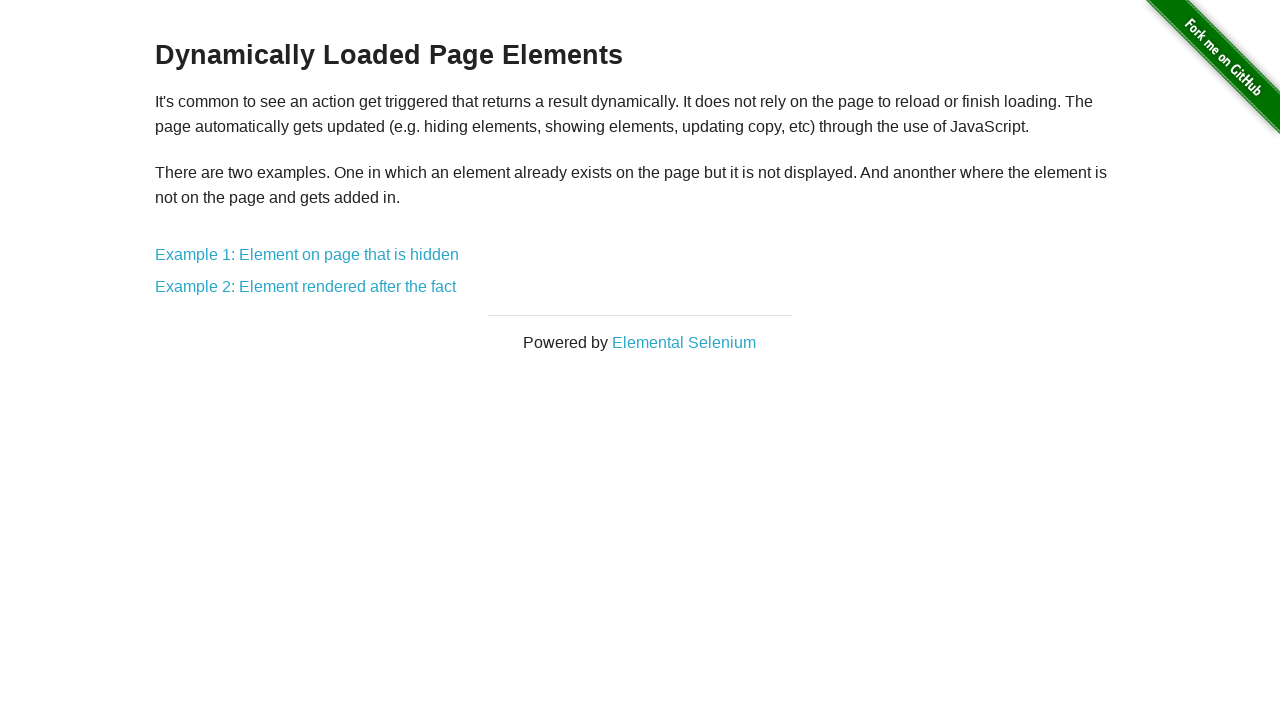

Clicked on Dynamic Loading Example 1 at (307, 255) on text=Example 1: Element on page that is hidden
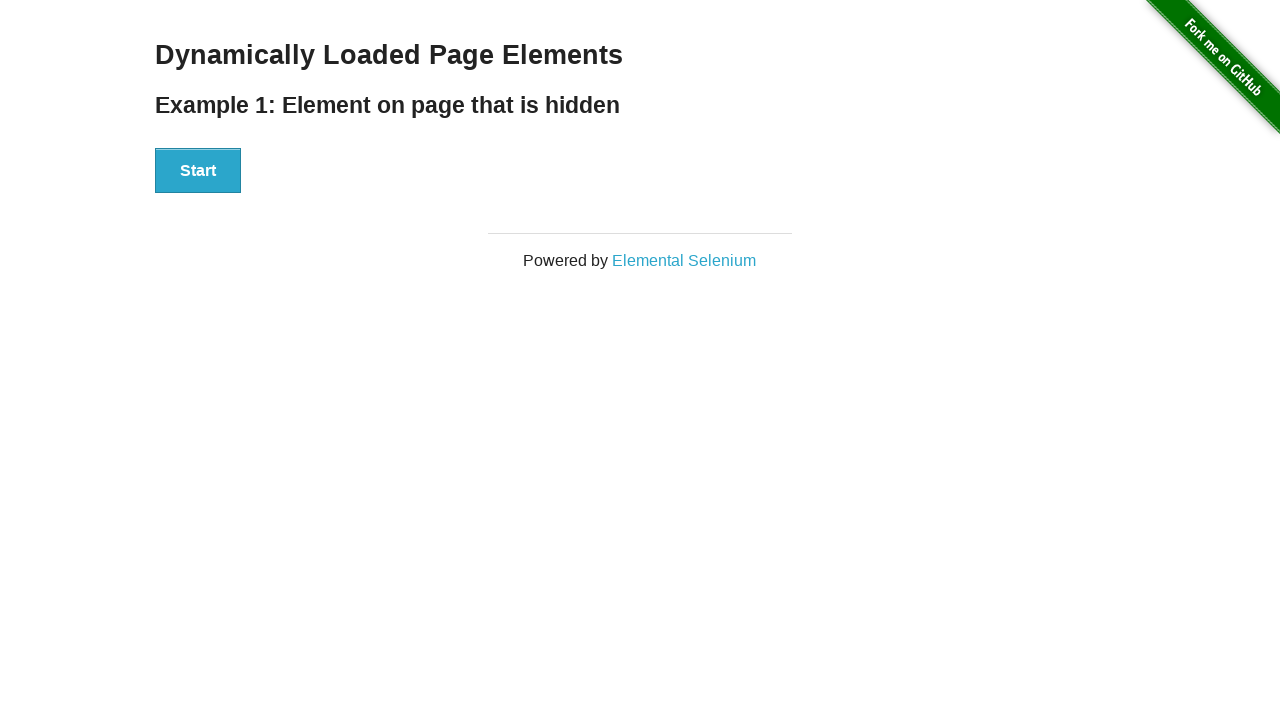

Start button appeared on Example 1
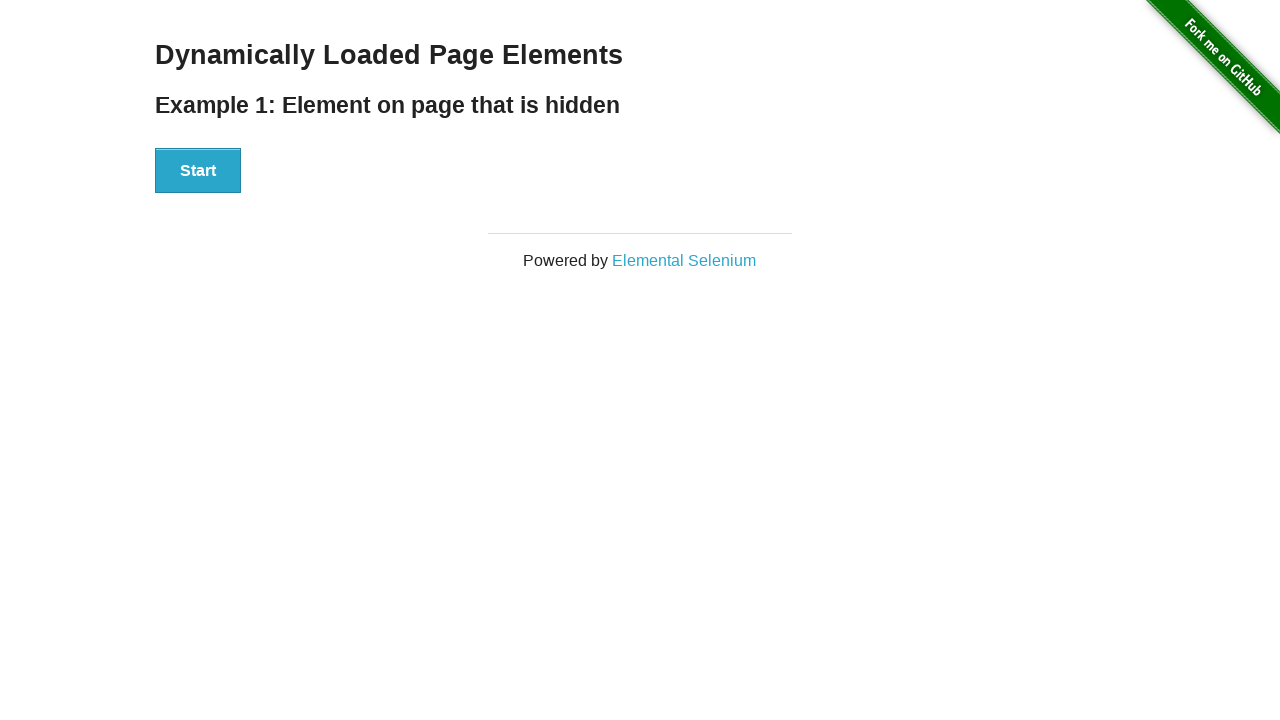

Clicked Start button on Example 1 at (198, 171) on xpath=//button[text()='Start']
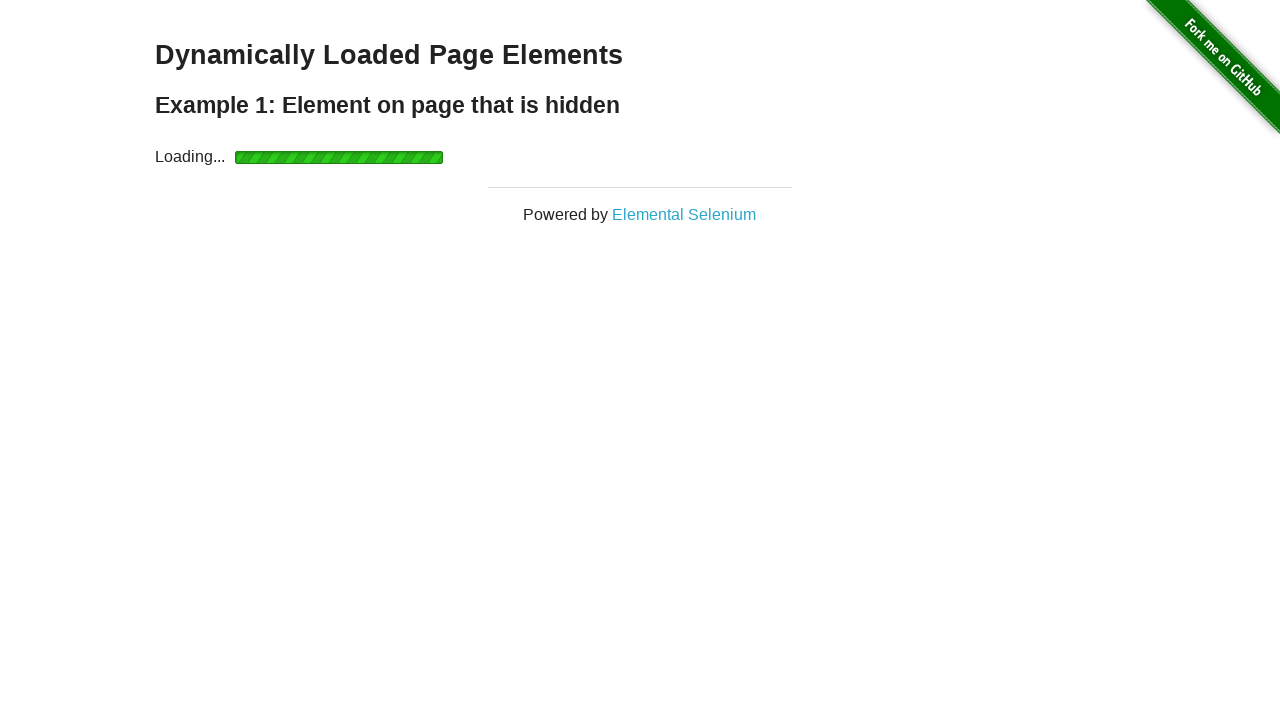

Finish element loaded on Example 1
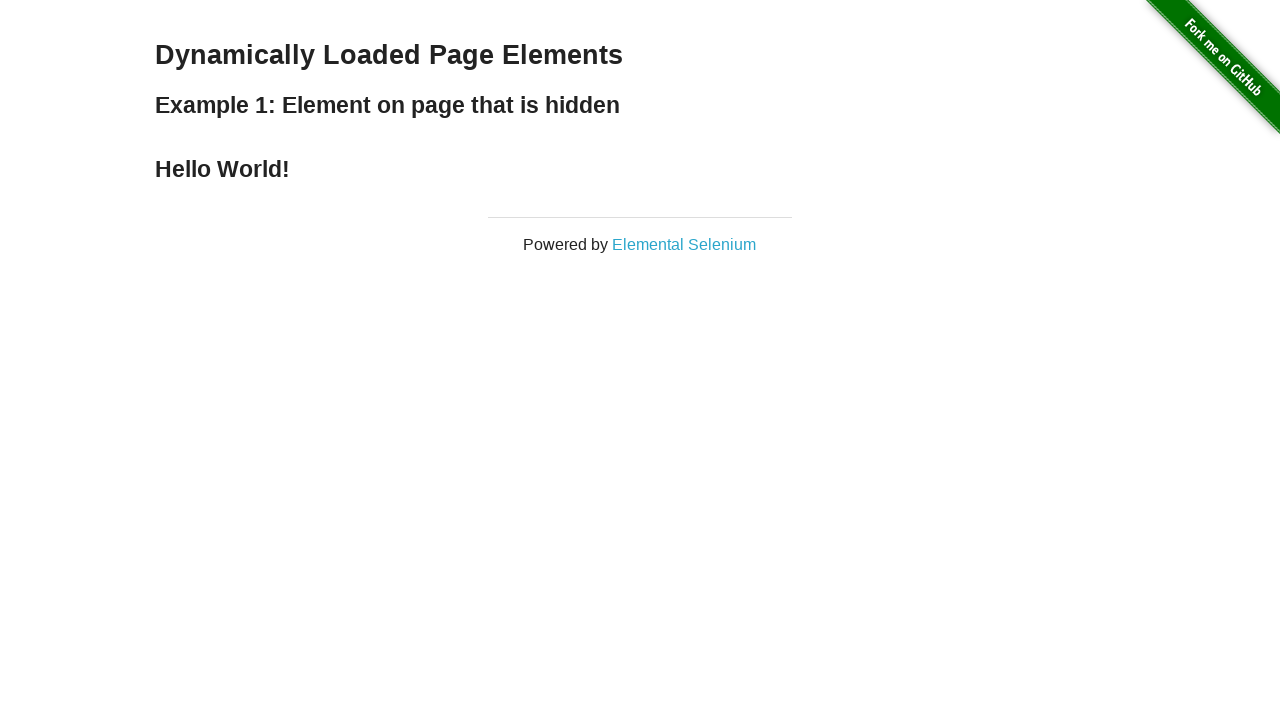

Navigated to dynamic_loading page
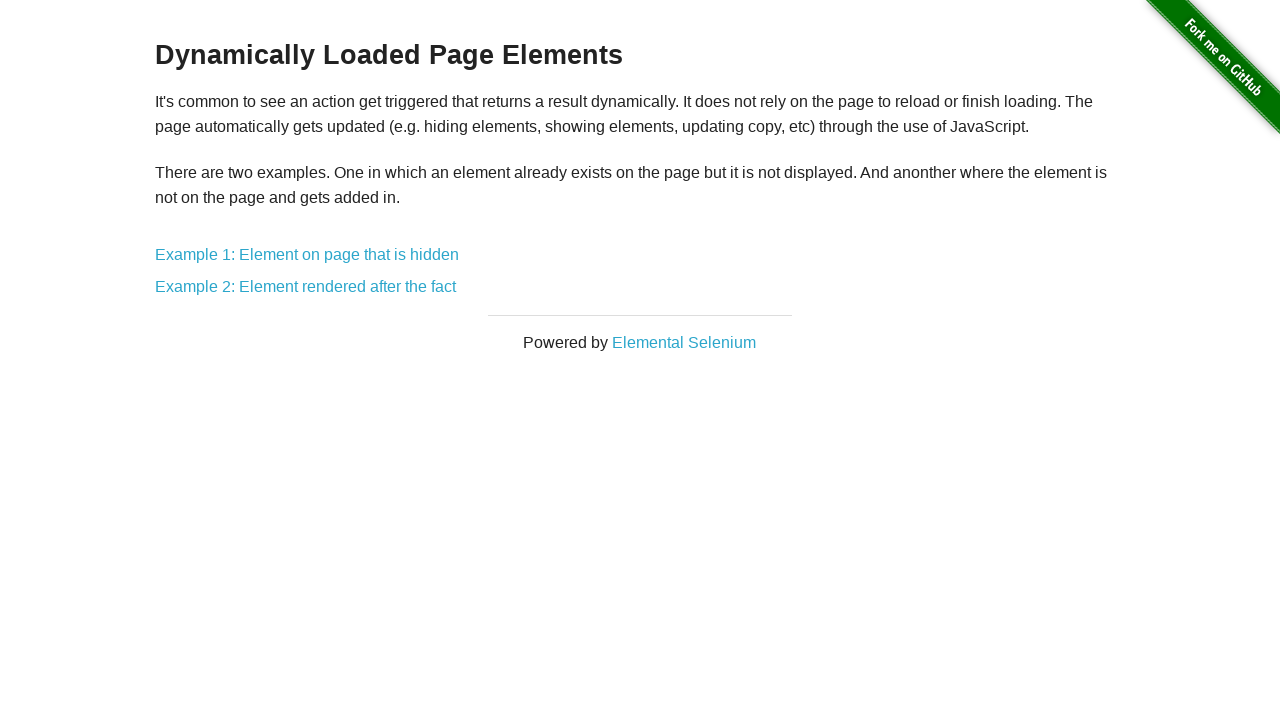

Clicked on Dynamic Loading Example 2 at (306, 287) on text=Example 2: Element rendered after the fact
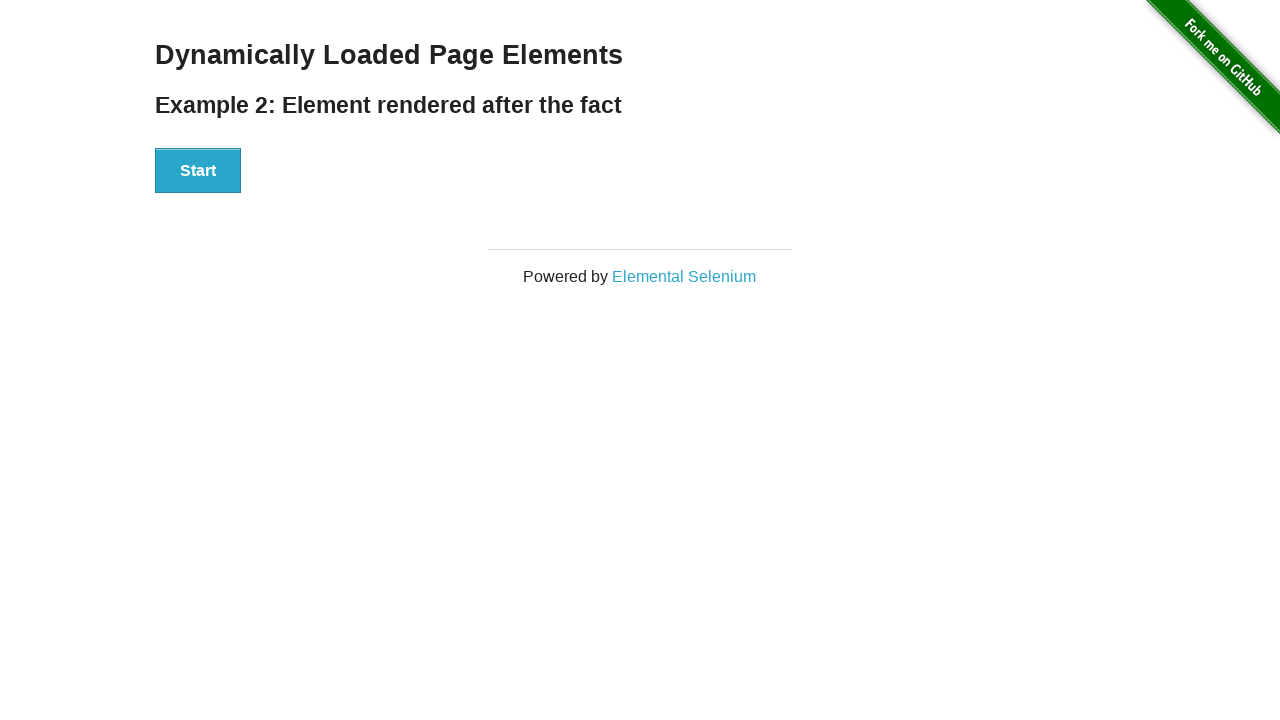

Start button appeared on Example 2
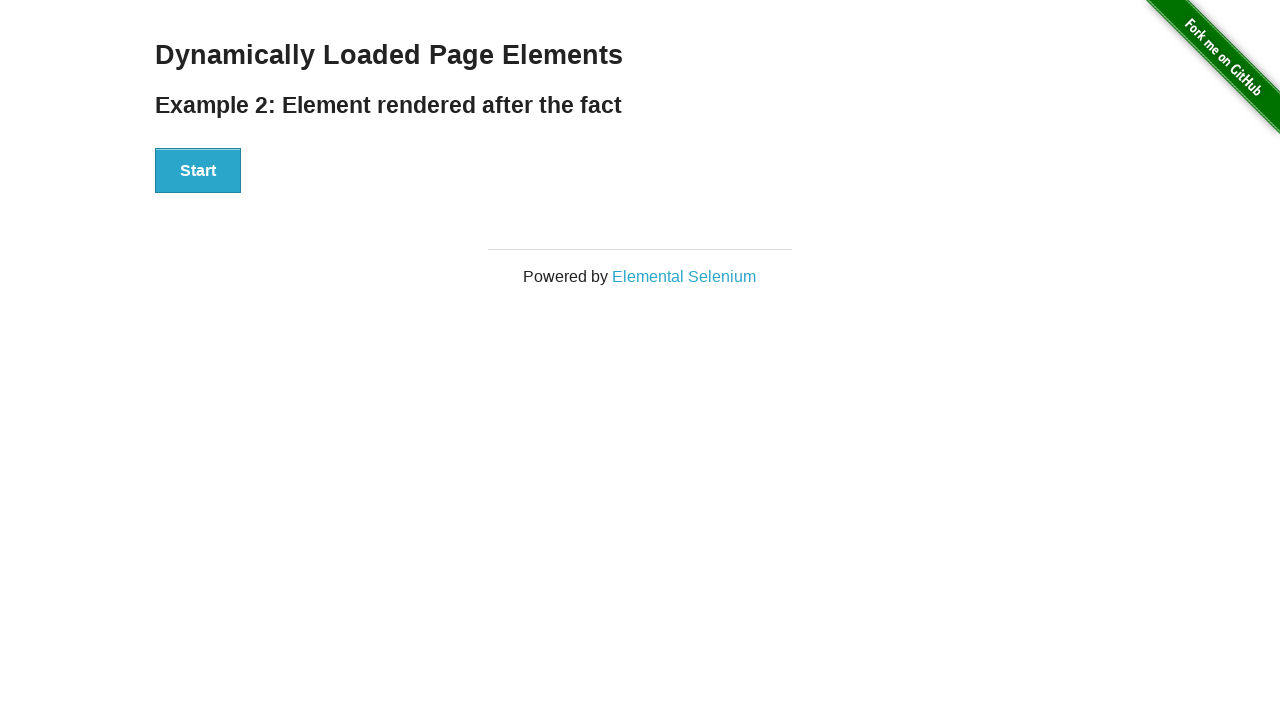

Clicked Start button on Example 2 at (198, 171) on xpath=//button[text()='Start']
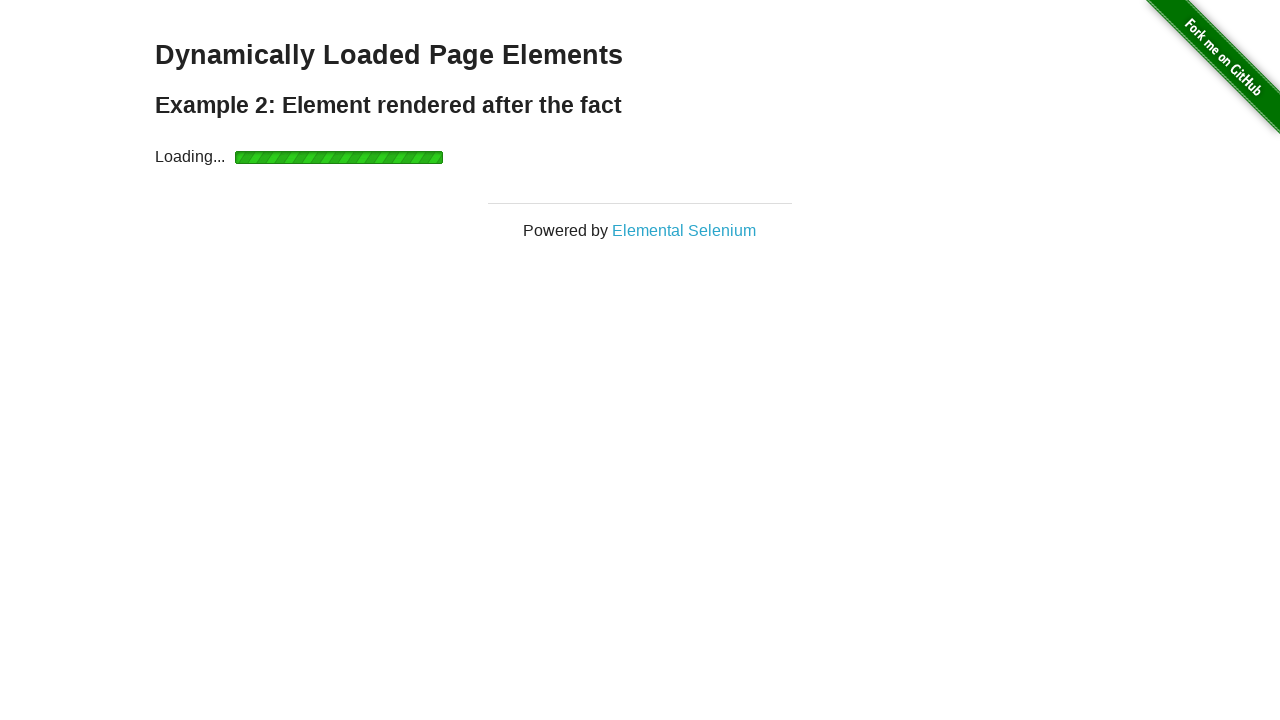

Finish element loaded on Example 2
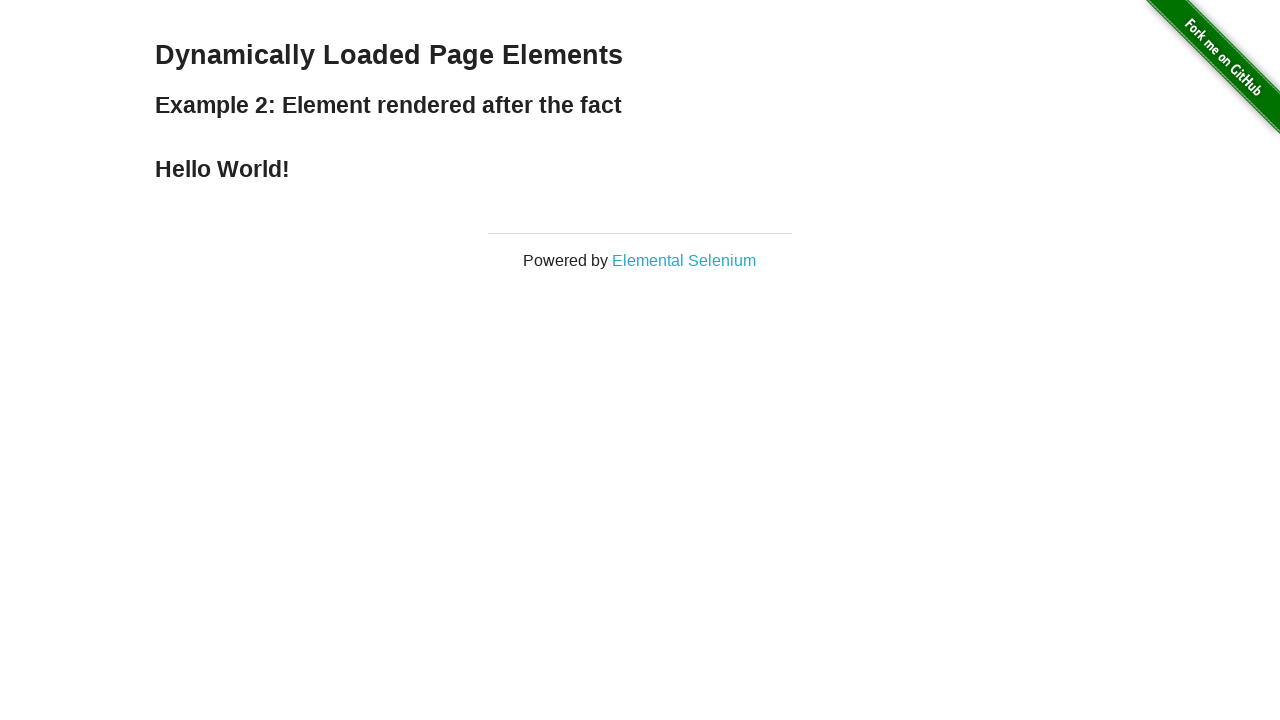

Navigated back to the-internet.herokuapp.com home
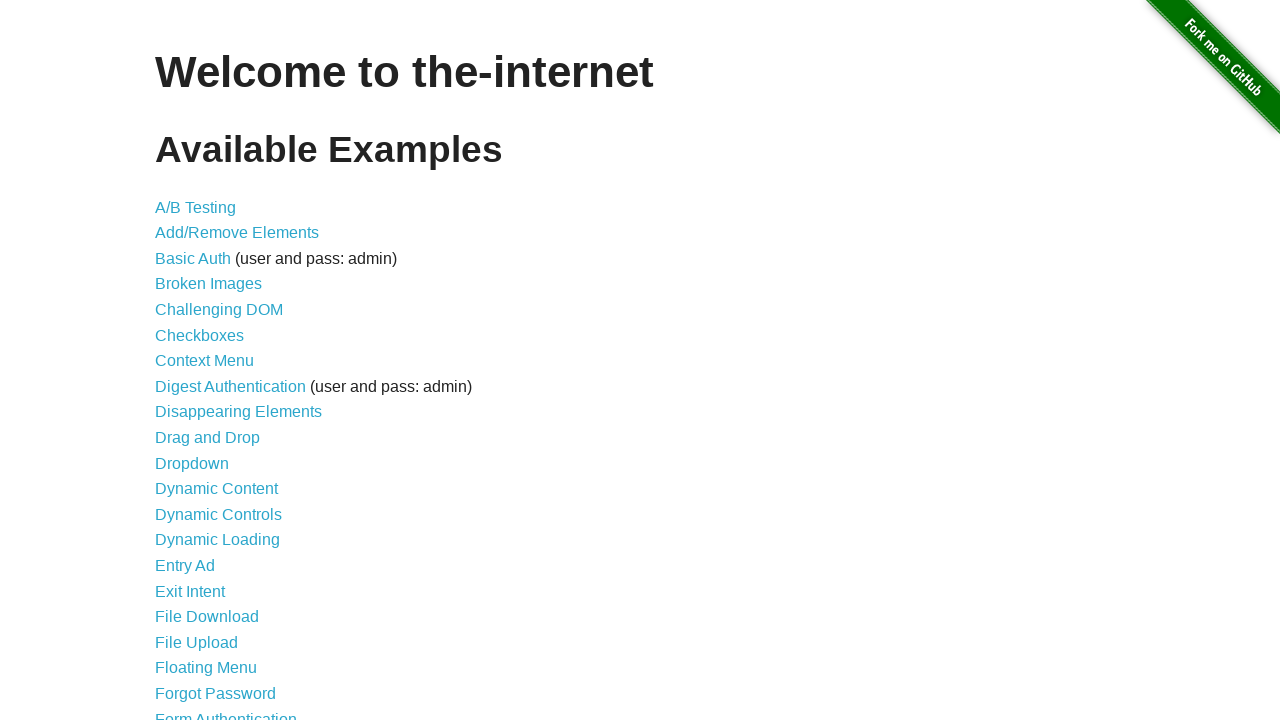

Clicked on JQuery UI Menus link at (216, 360) on text=JQuery UI Menus
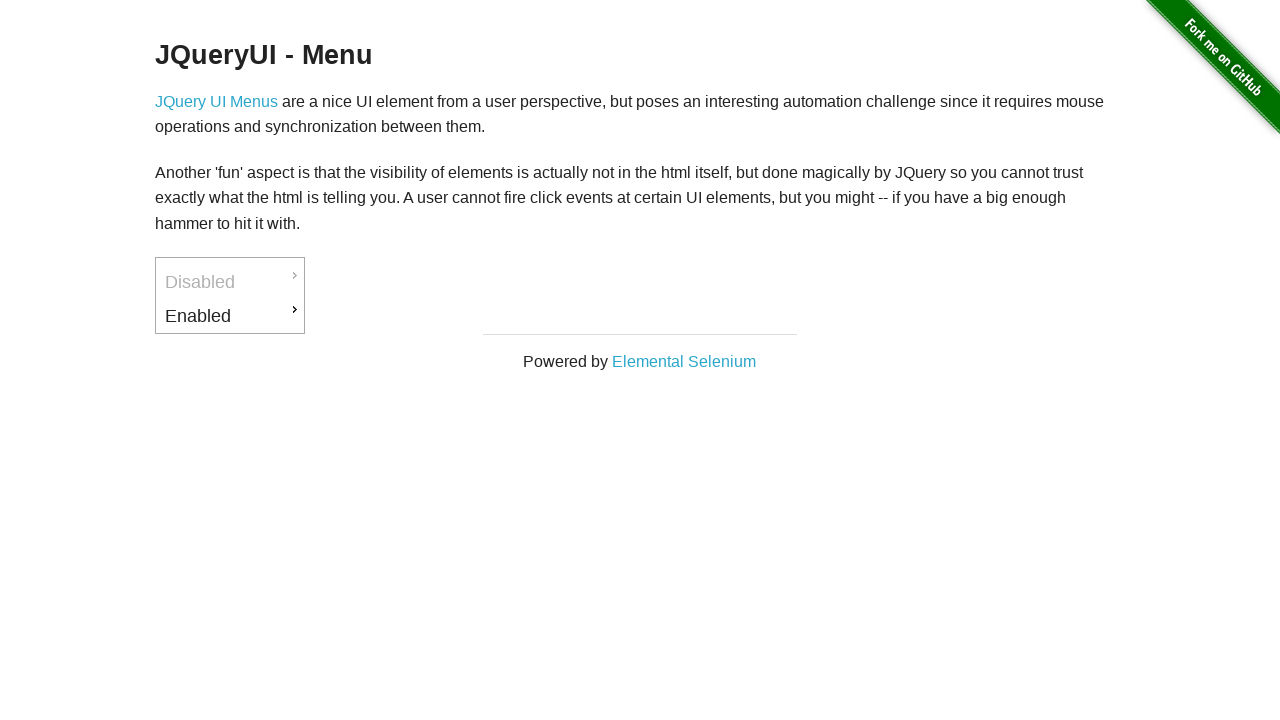

Clicked on first menu item (ui-id-3) at (230, 316) on li#ui-id-3 > a
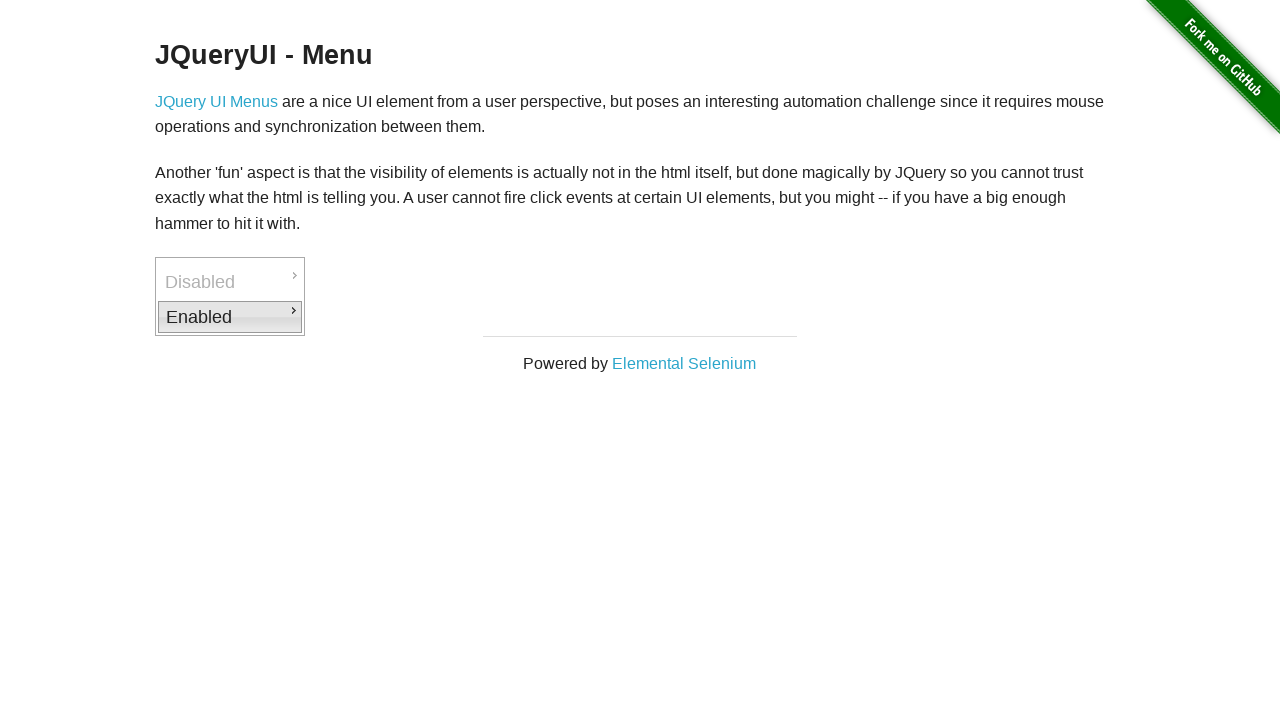

Submenu item (ui-id-4) appeared
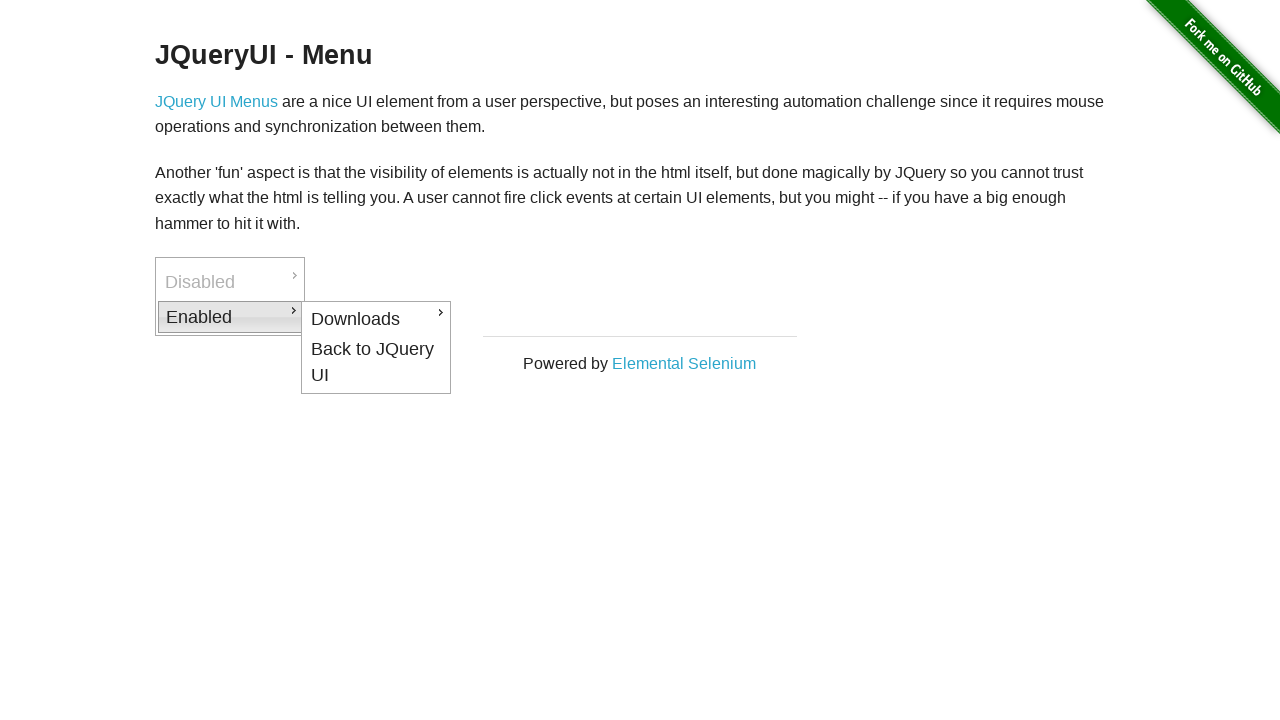

Clicked on submenu item (ui-id-4) at (376, 319) on li#ui-id-4 > a
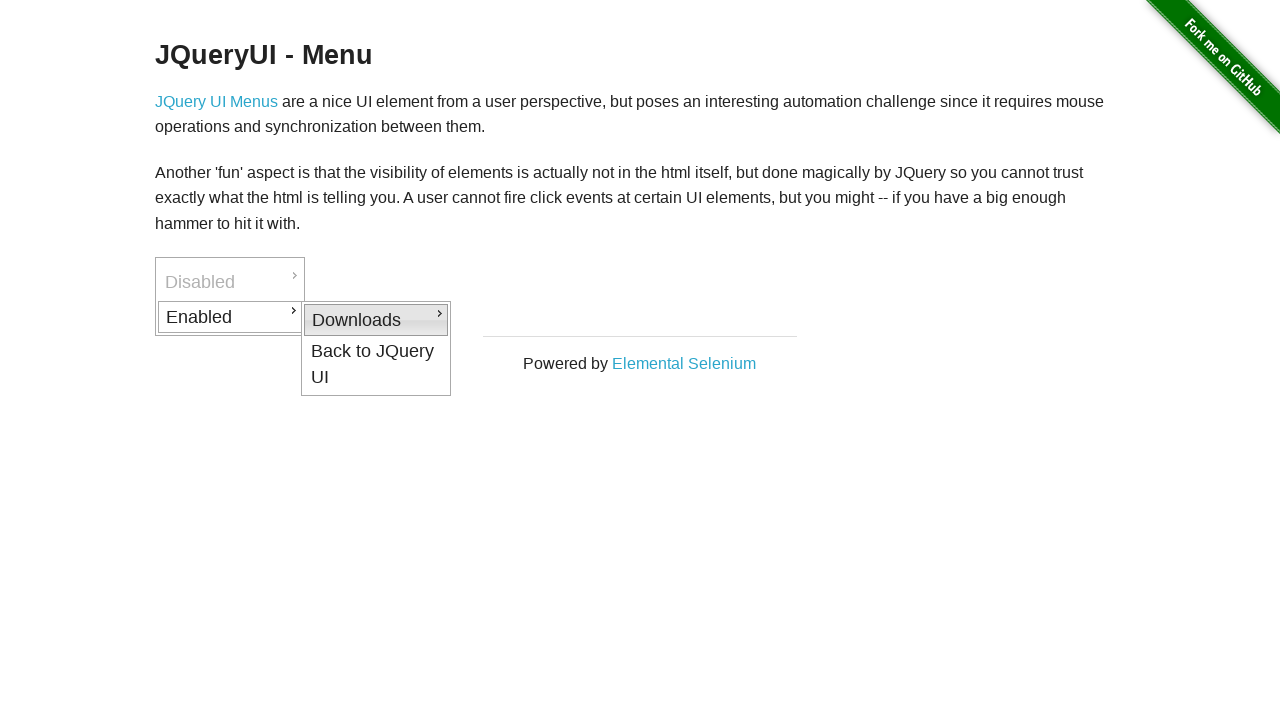

Nested submenu item (ui-id-6) appeared
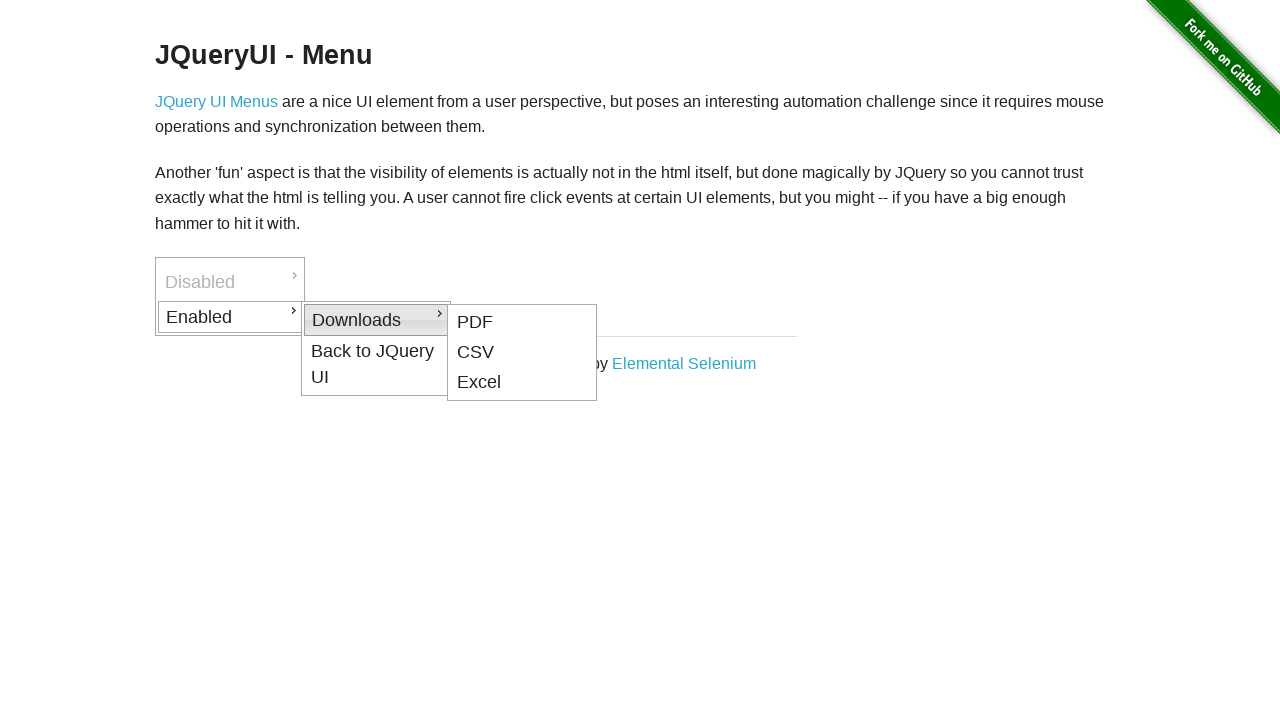

Clicked on nested menu item (ui-id-6) at (522, 352) on li#ui-id-6 > a
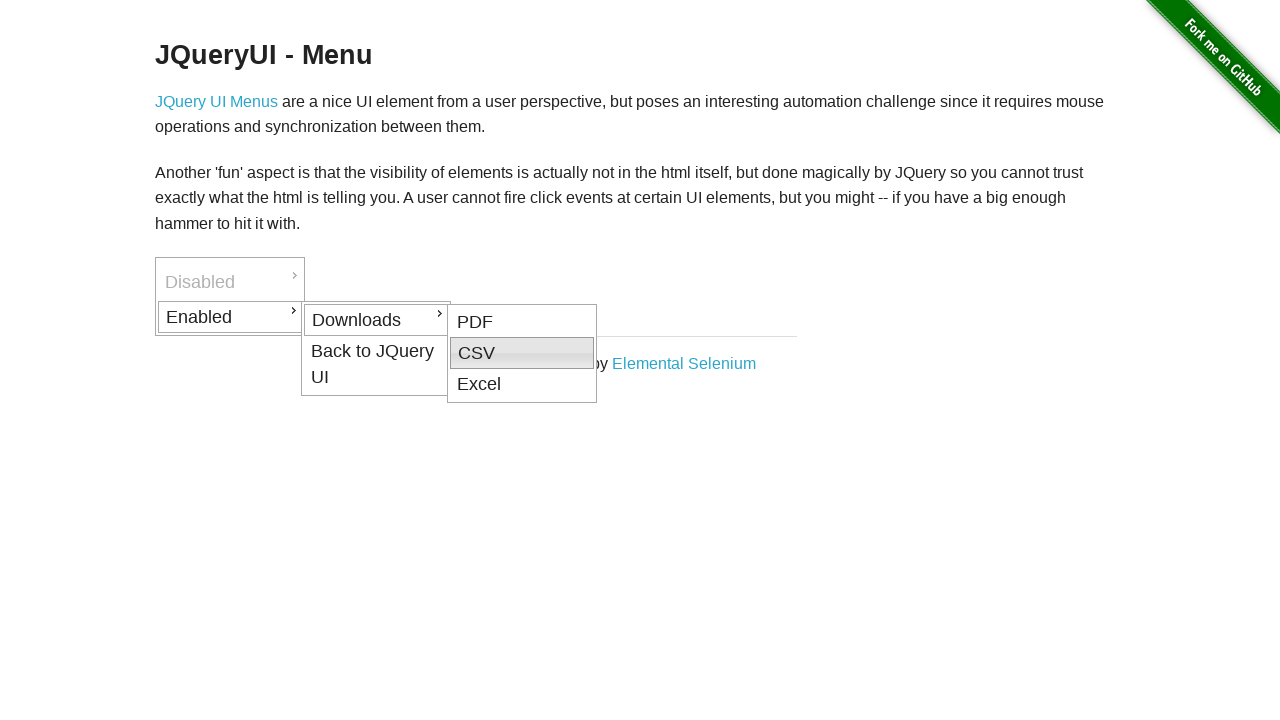

Waited for download to initiate
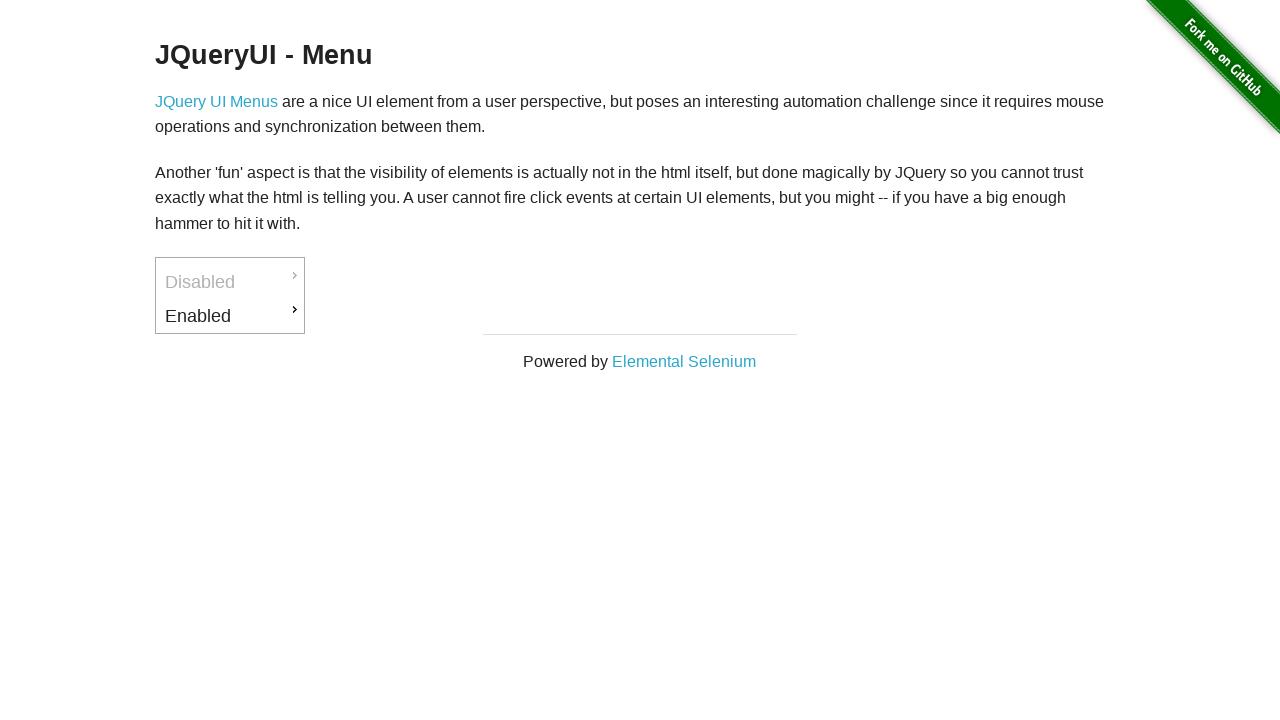

Navigated back to the-internet.herokuapp.com home
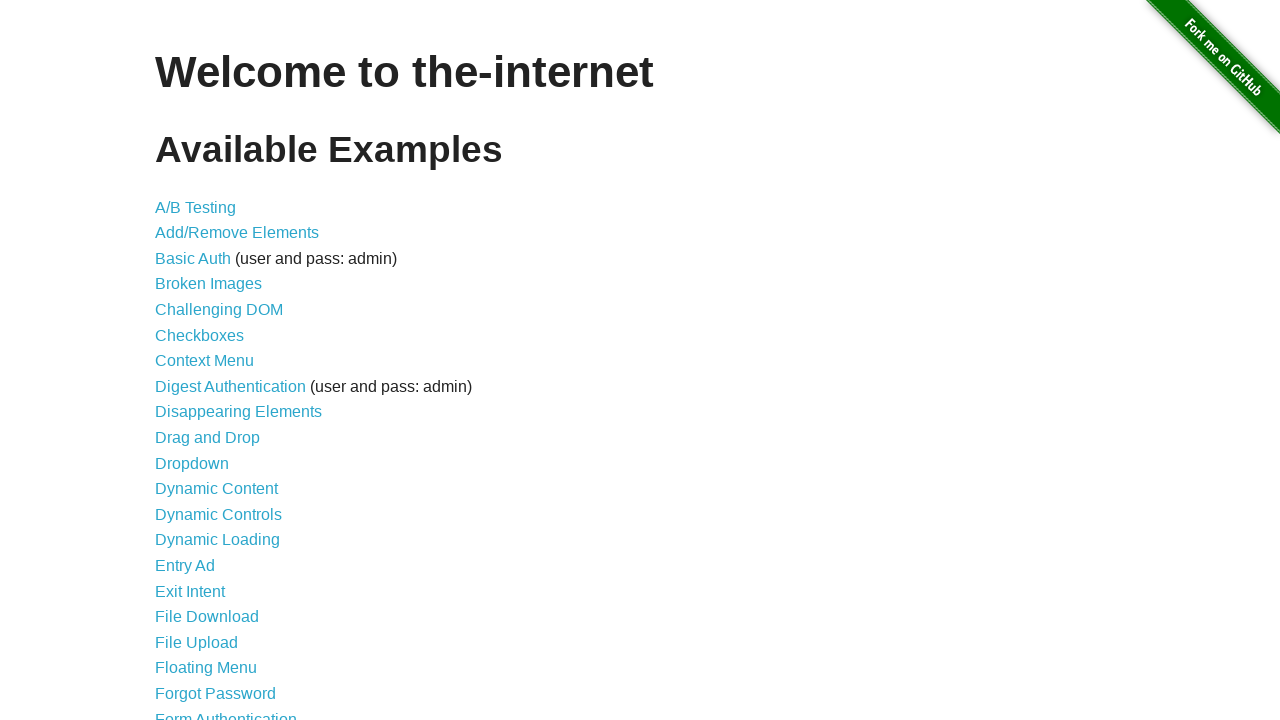

Clicked on Multiple Windows link at (218, 369) on text=Multiple Windows
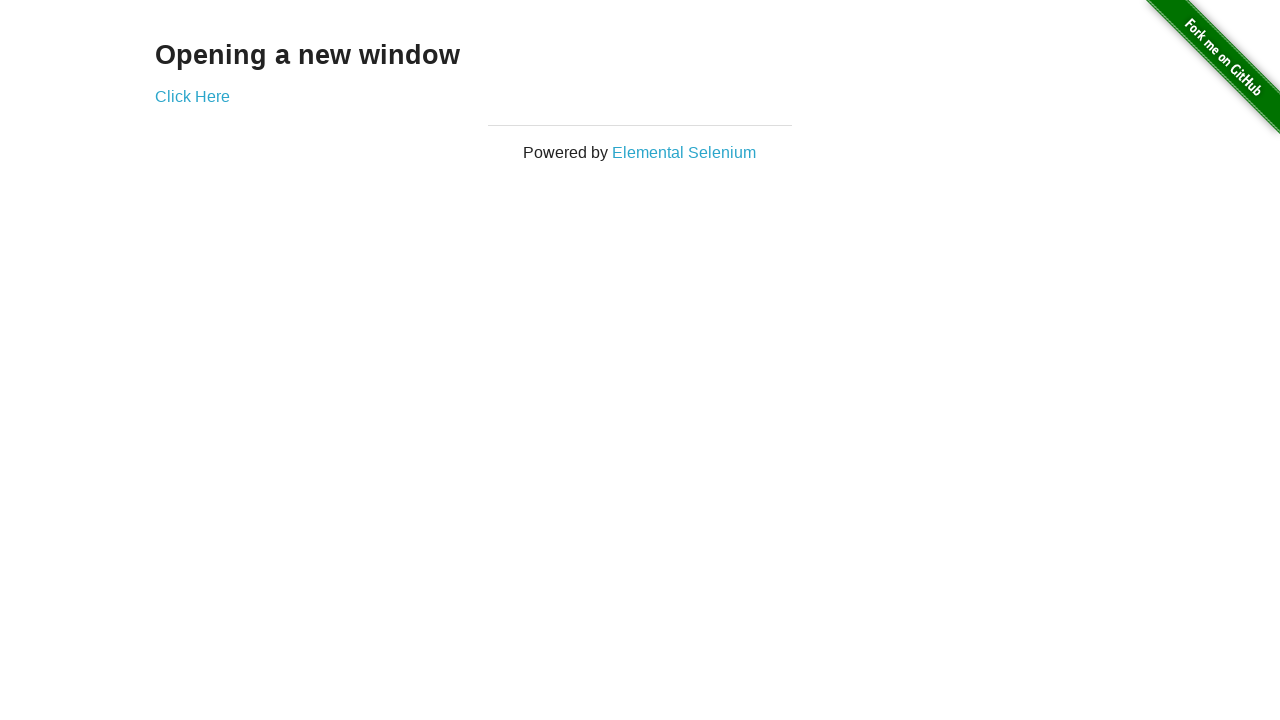

Clicked 'Click Here' link which opened a new window at (192, 96) on text=Click Here
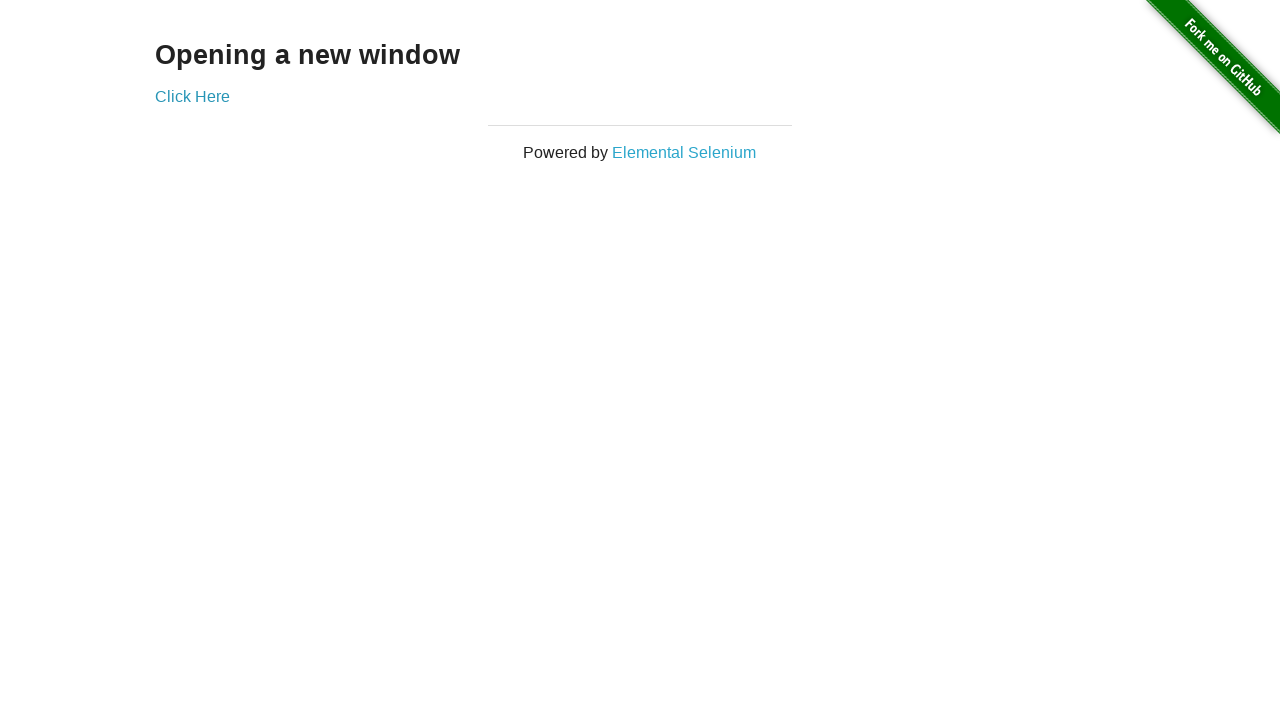

New window loaded with 'New Window' heading
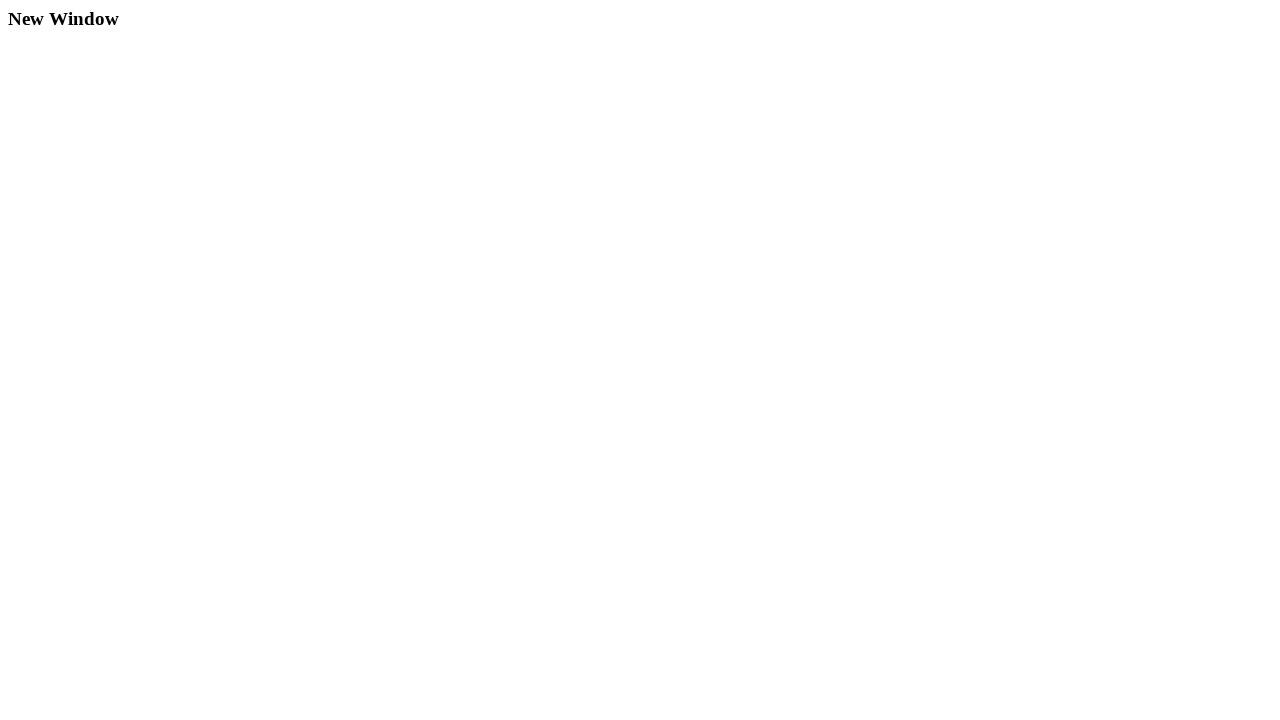

Closed the new window
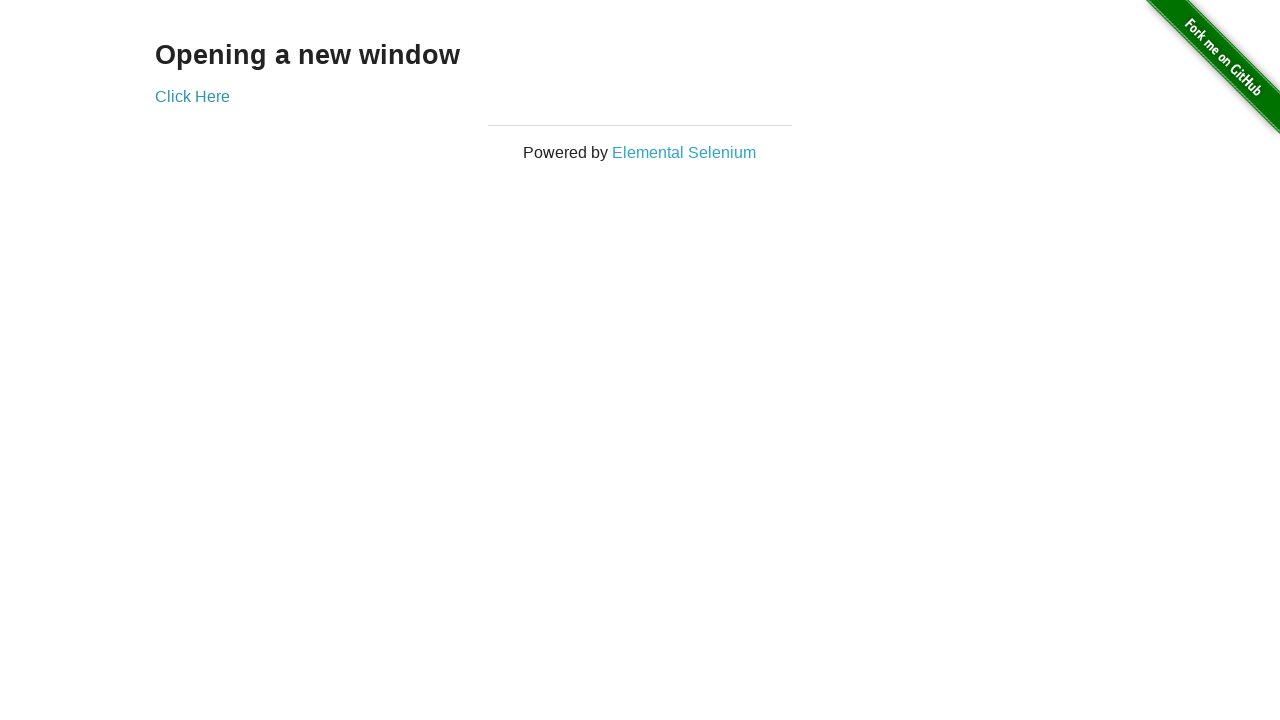

Navigated back to the-internet.herokuapp.com home
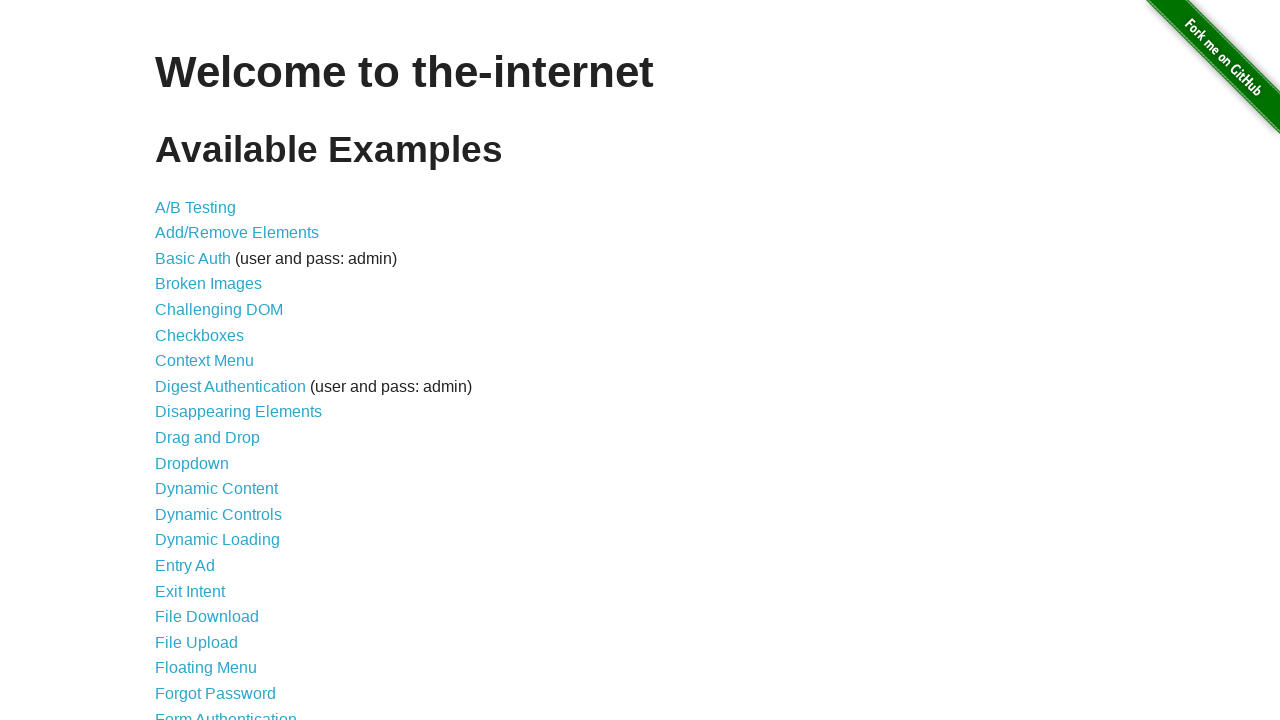

Clicked on Context Menu link at (204, 361) on text=Context Menu
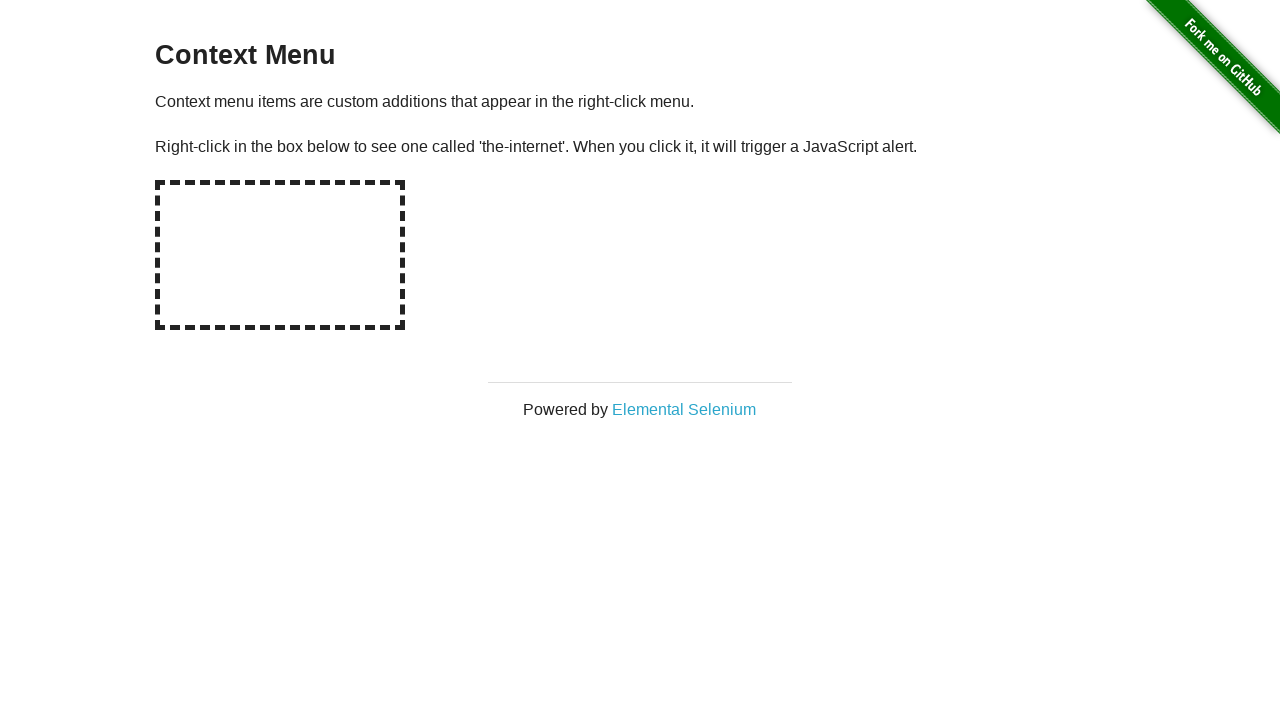

Hot-spot context menu element appeared
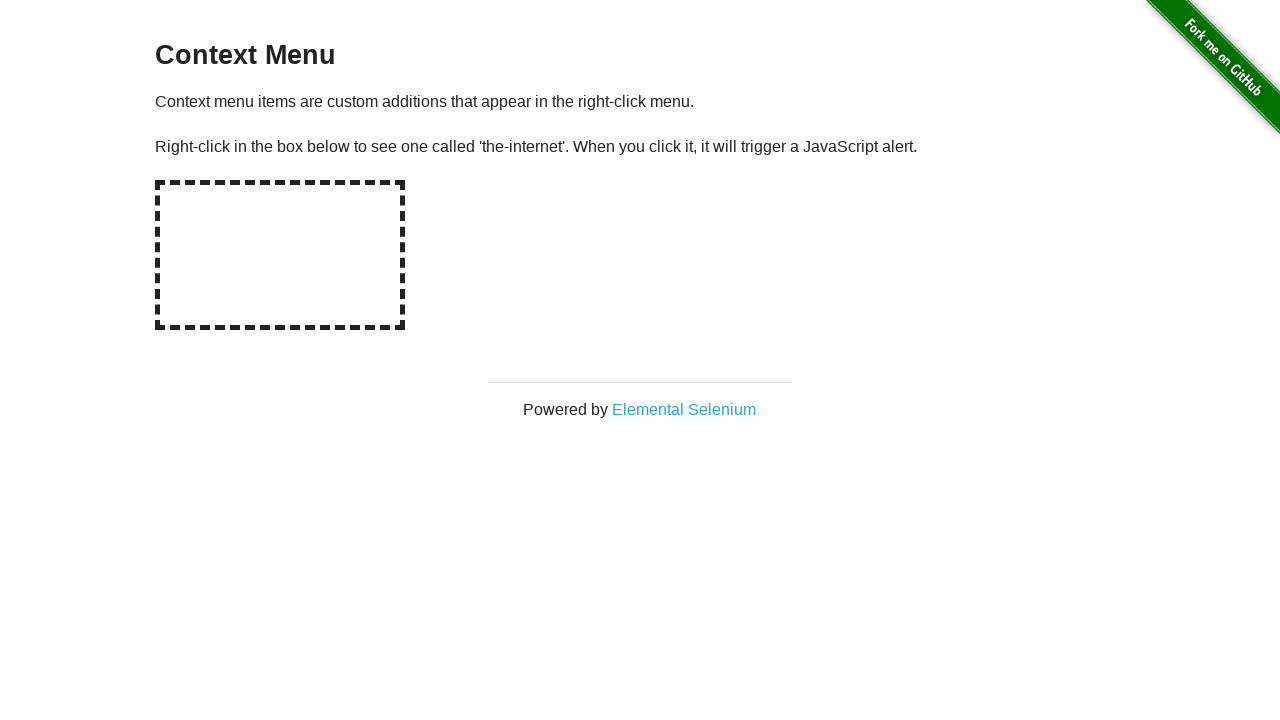

Right-clicked on hot-spot element at (280, 255) on div#hot-spot
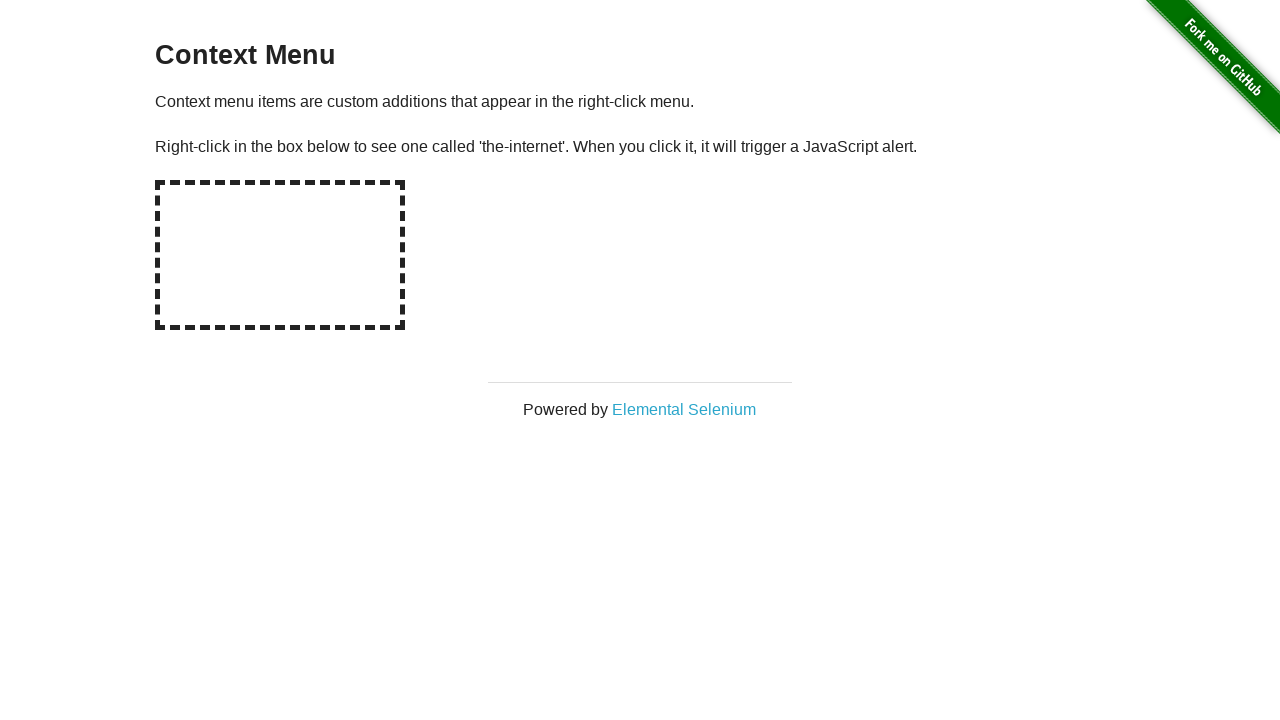

Set up dialog handler to dismiss alerts
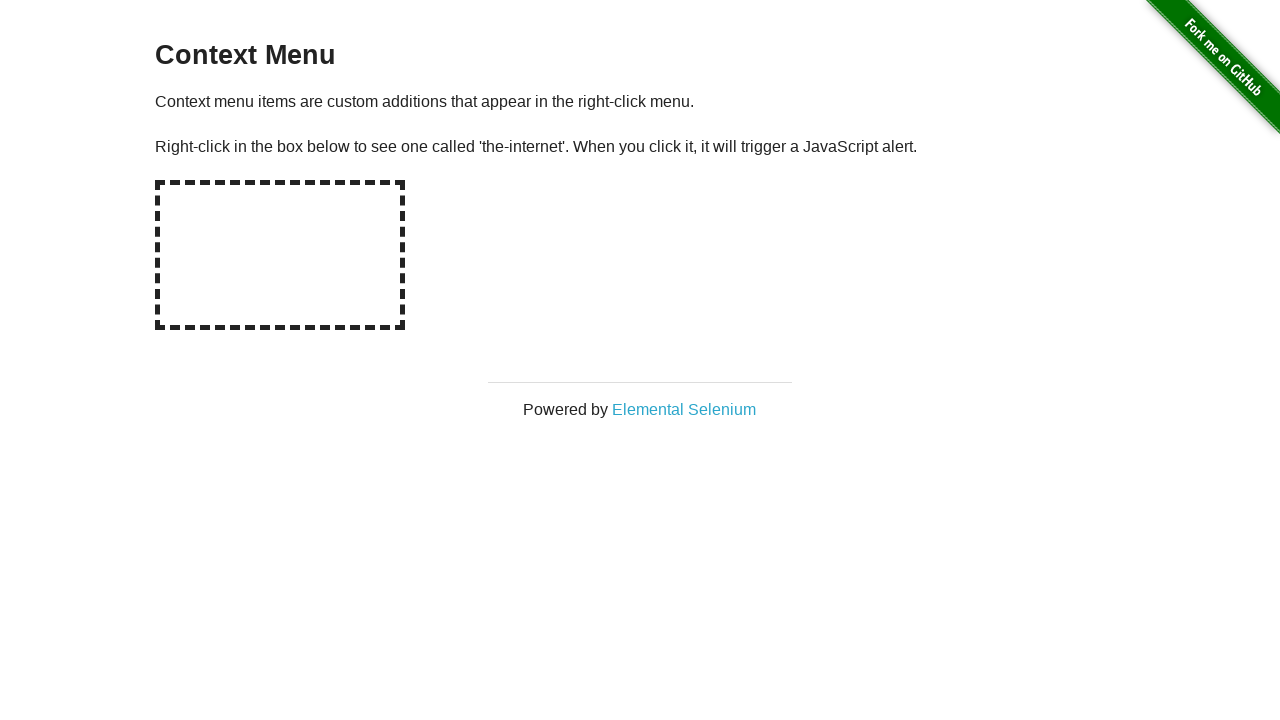

Right-clicked on hot-spot element again at (280, 255) on div#hot-spot
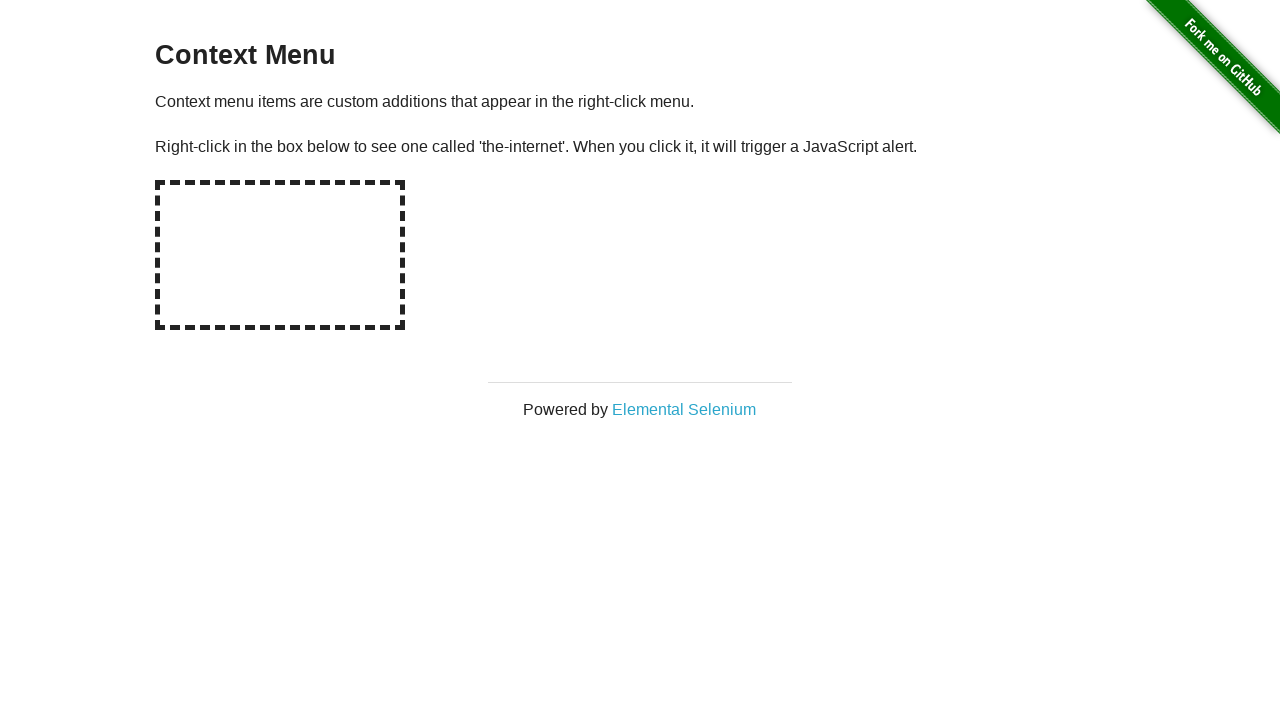

Navigated to QA Playground select practice page
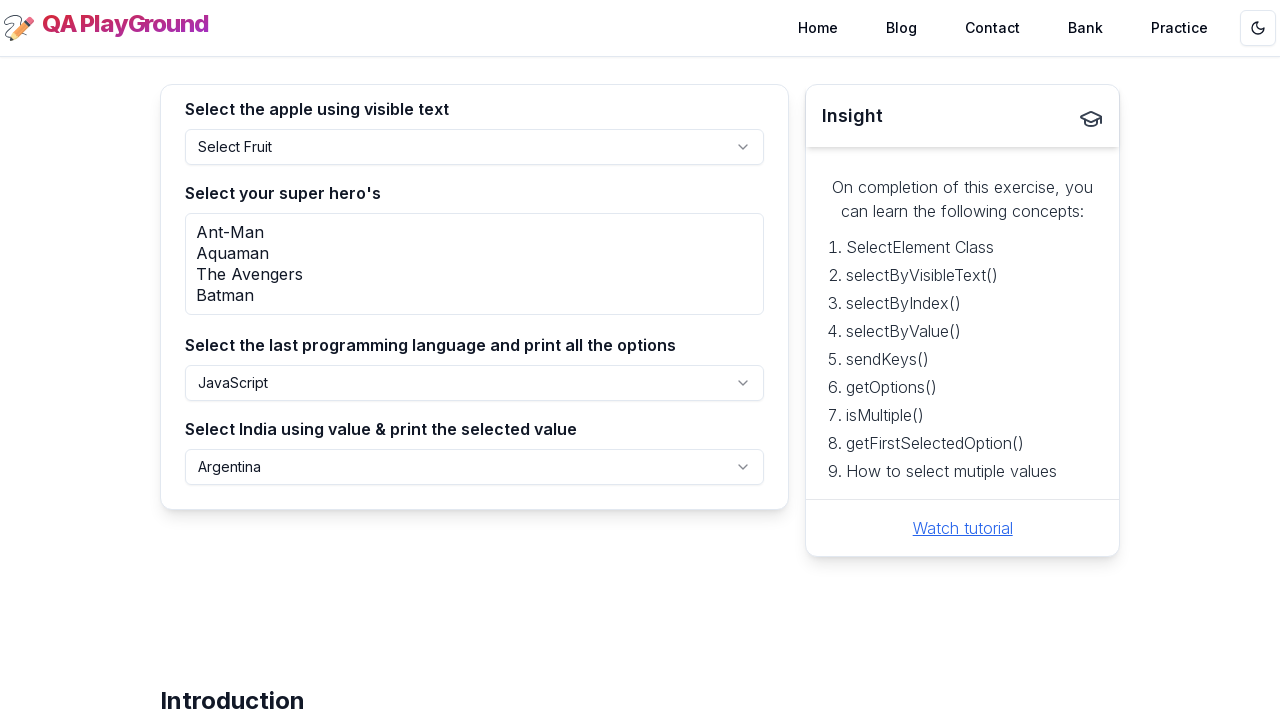

Clicked first dropdown (combobox) button at (475, 147) on (//button[@role='combobox'])[1]
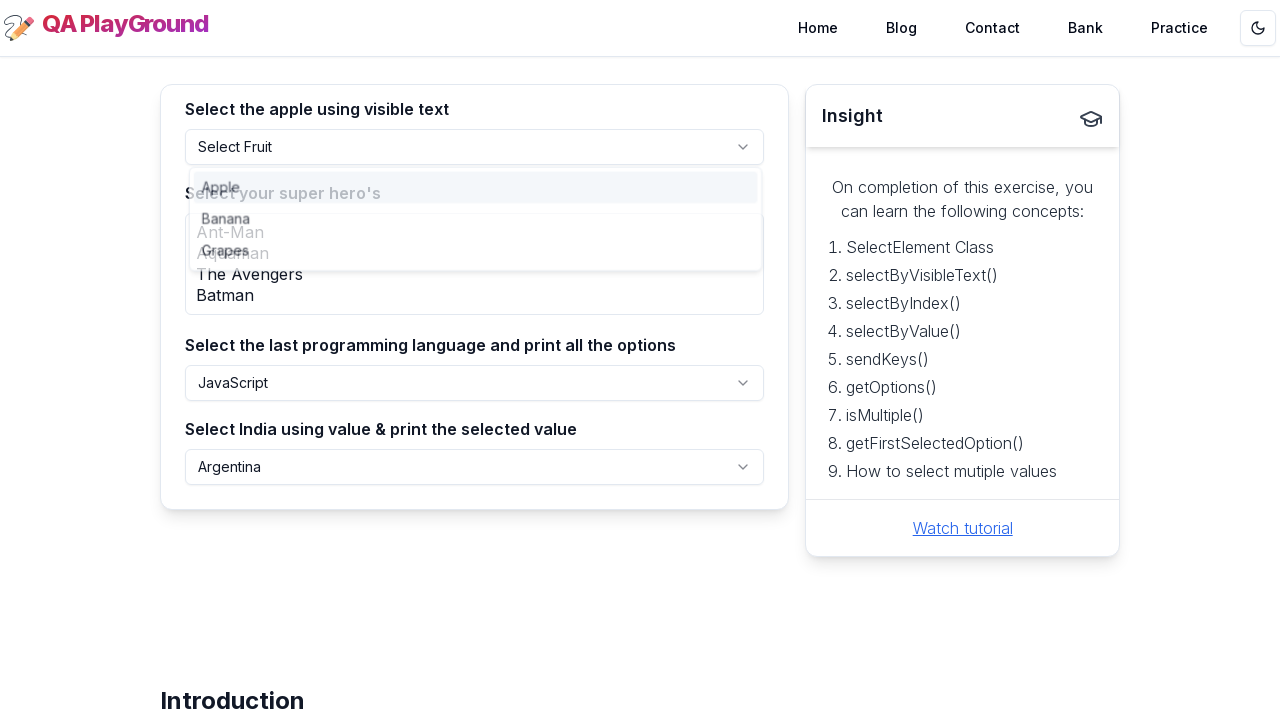

Banana option appeared in dropdown
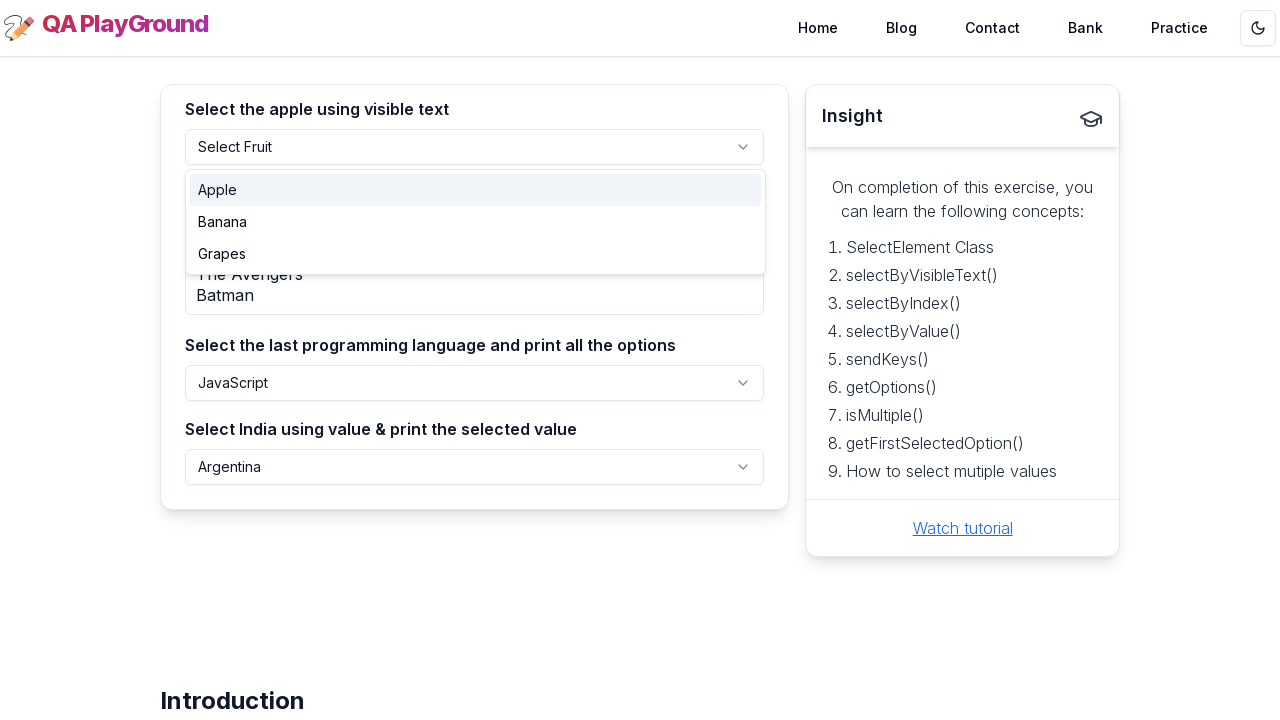

Selected Banana from first dropdown at (222, 222) on xpath=//div[@role='option']//span[text()='Banana']
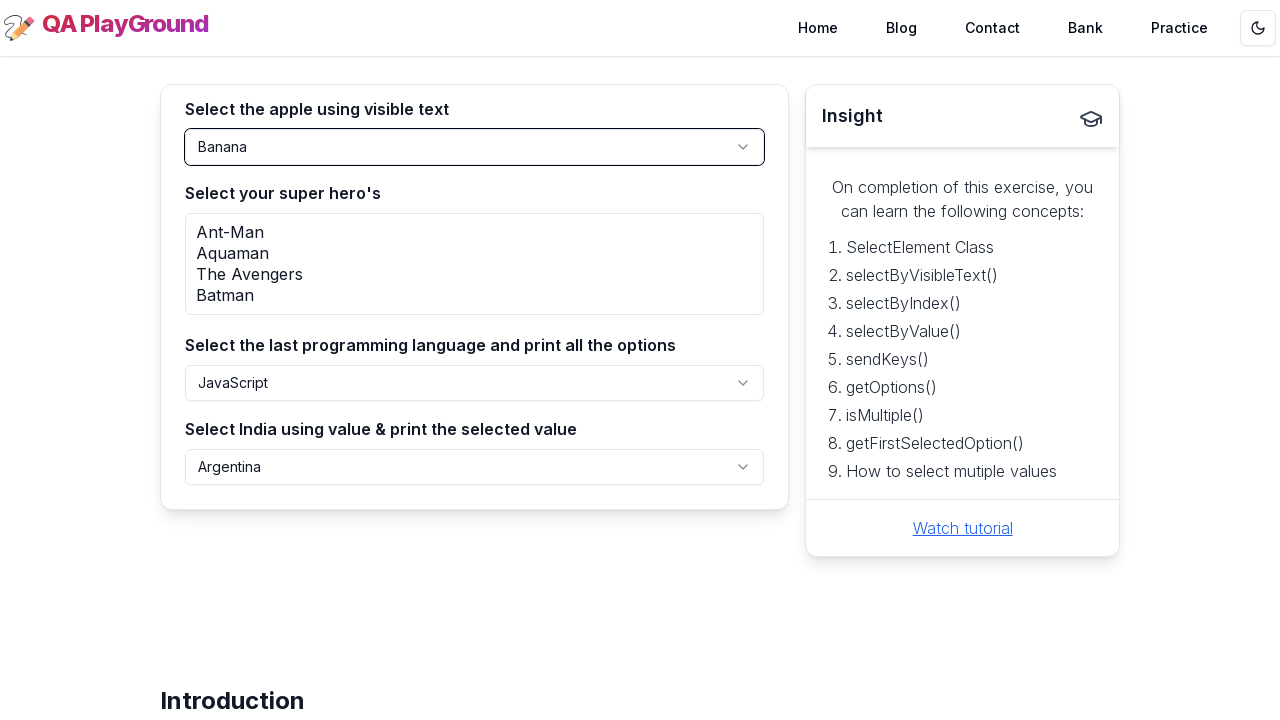

Selected Aquaman from hero select dropdown on //p[contains(text(),'hero')]/following-sibling::select
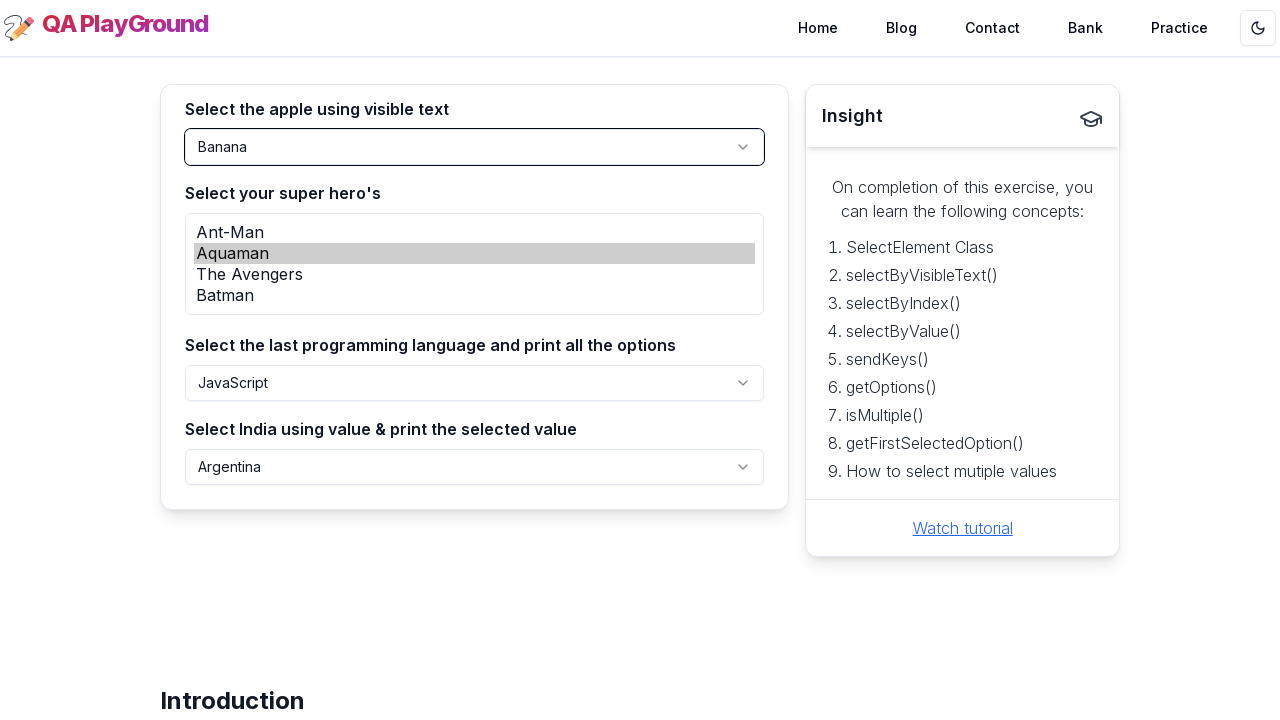

Clicked second dropdown (combobox) button at (475, 383) on (//button[@role='combobox'])[2]
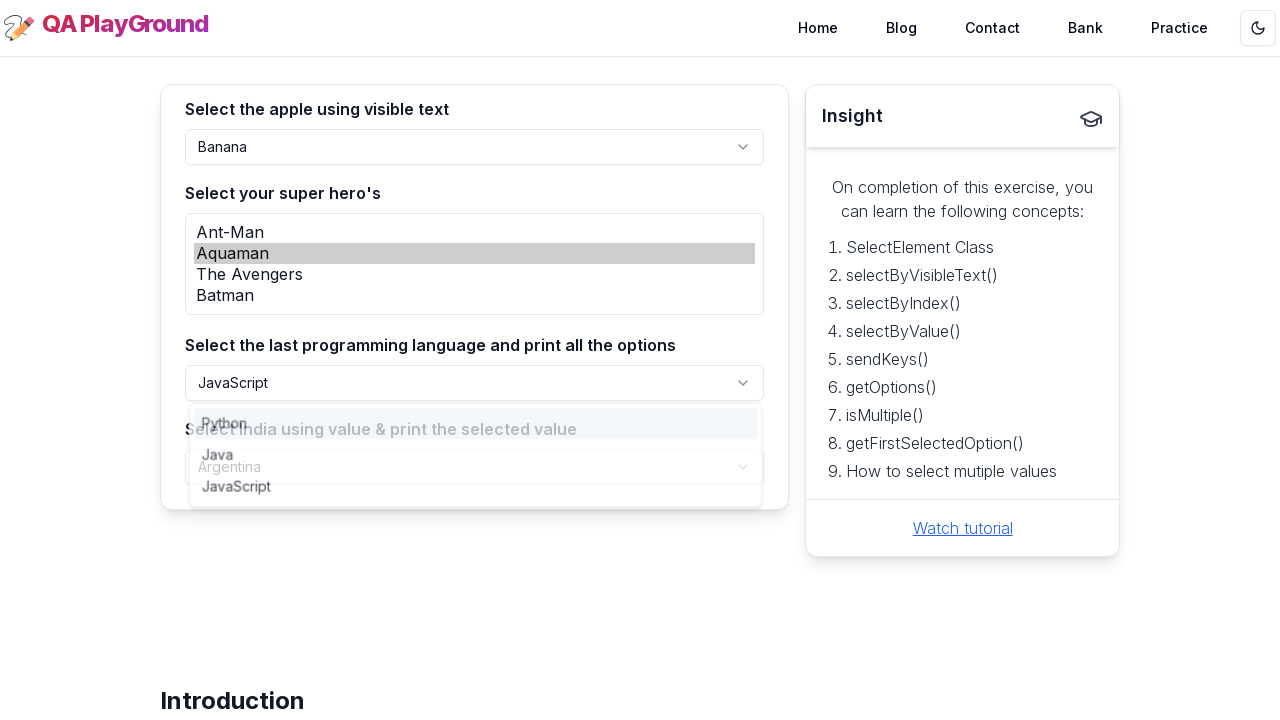

Java option appeared in dropdown
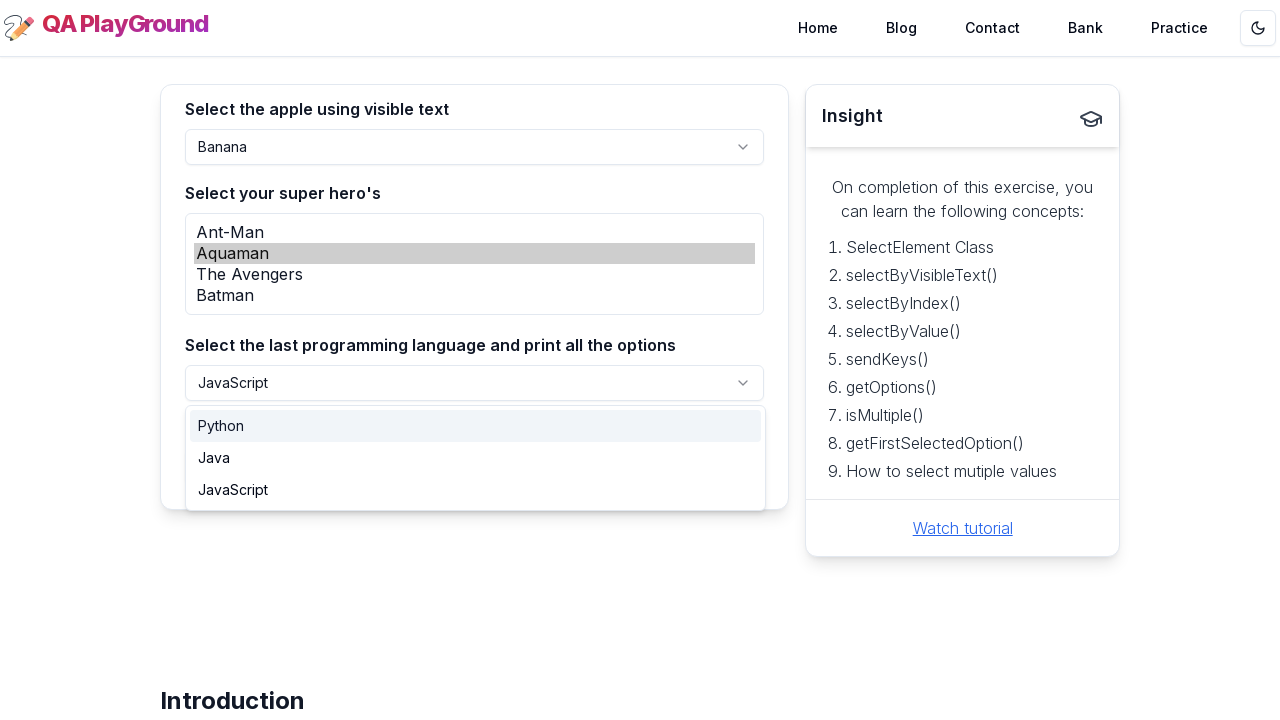

Selected Java from second dropdown at (214, 458) on xpath=//div[@role='option']//span[text()='Java']
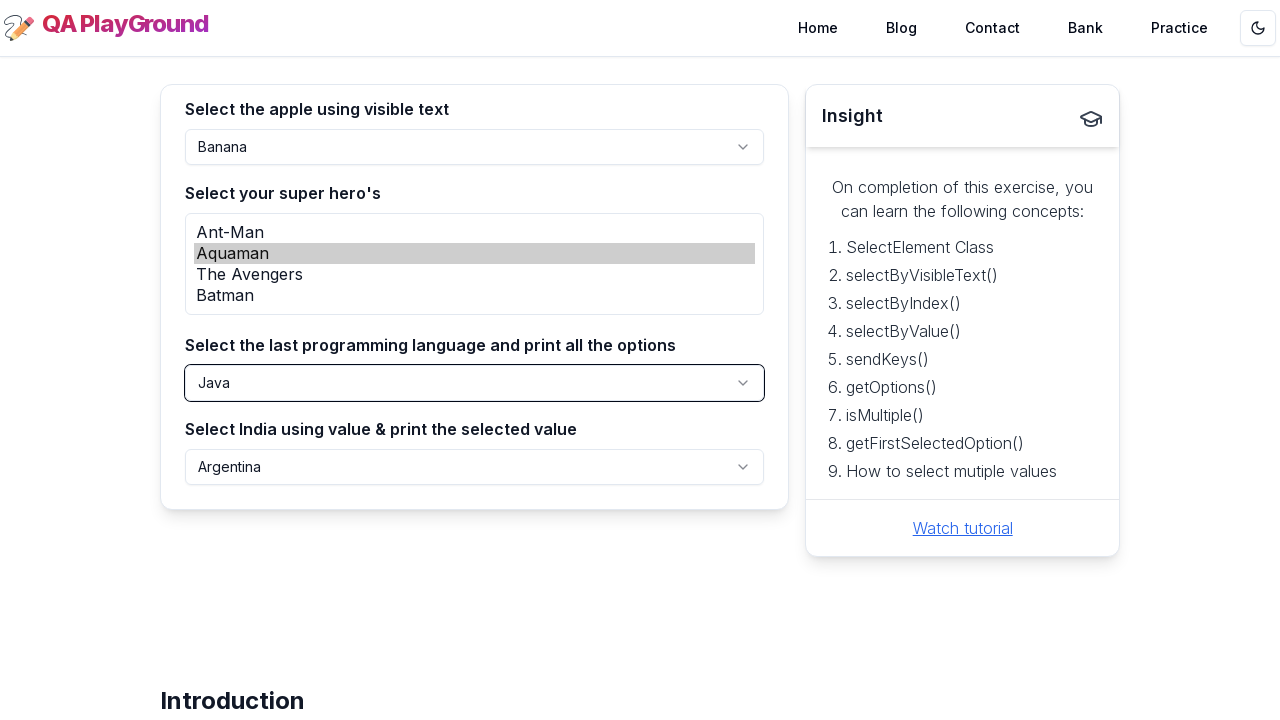

Clicked third dropdown (combobox) button at (475, 467) on (//button[@role='combobox'])[3]
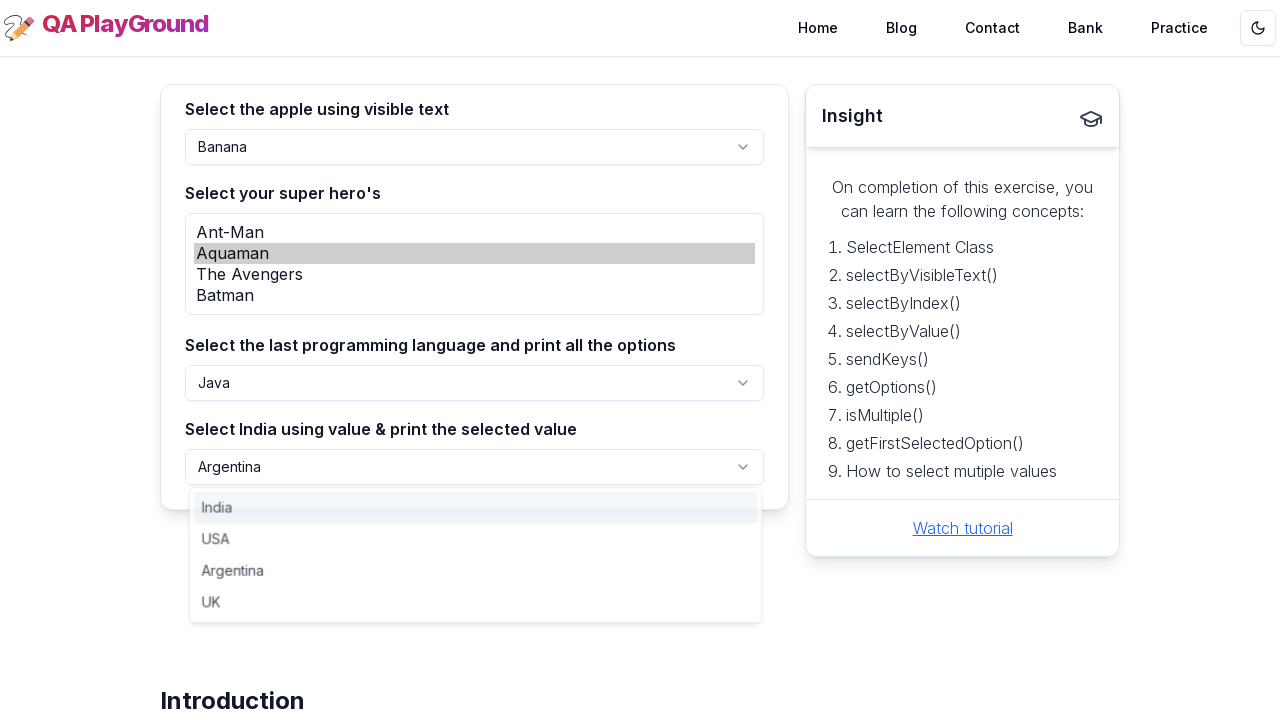

UK option appeared in dropdown
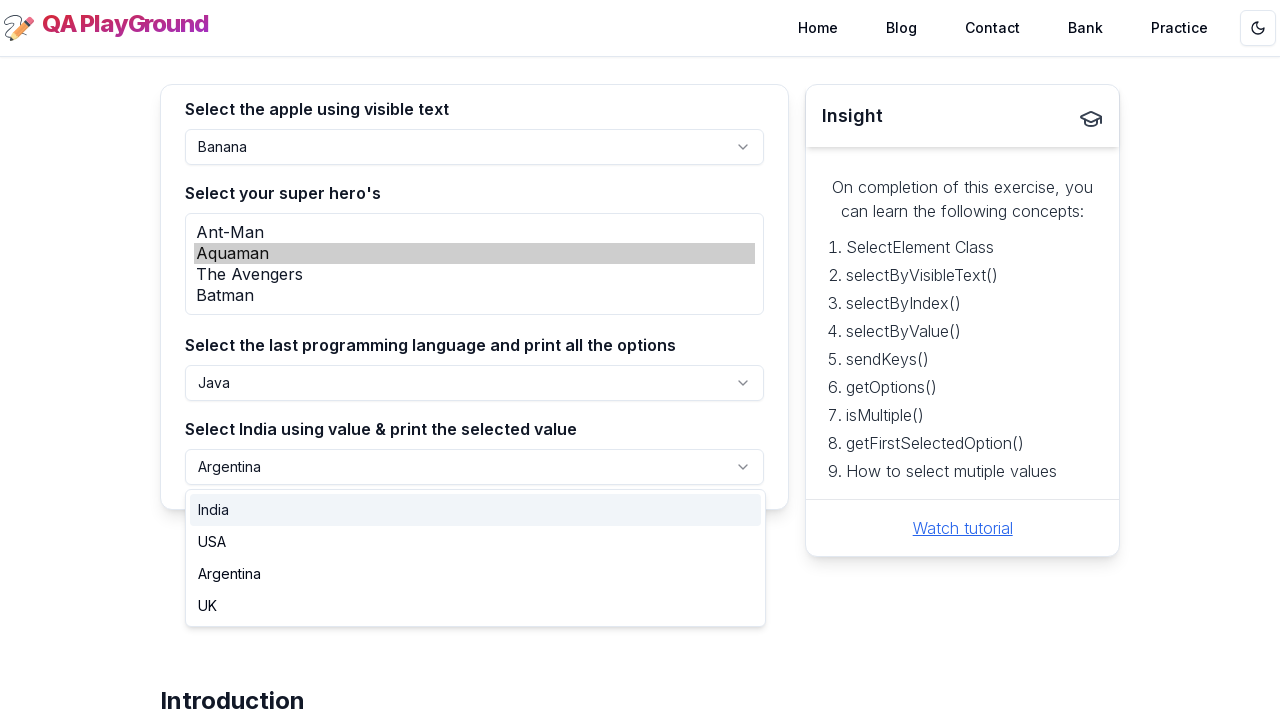

Selected India from third dropdown at (214, 510) on xpath=//div[@role='option']//span[text()='India']
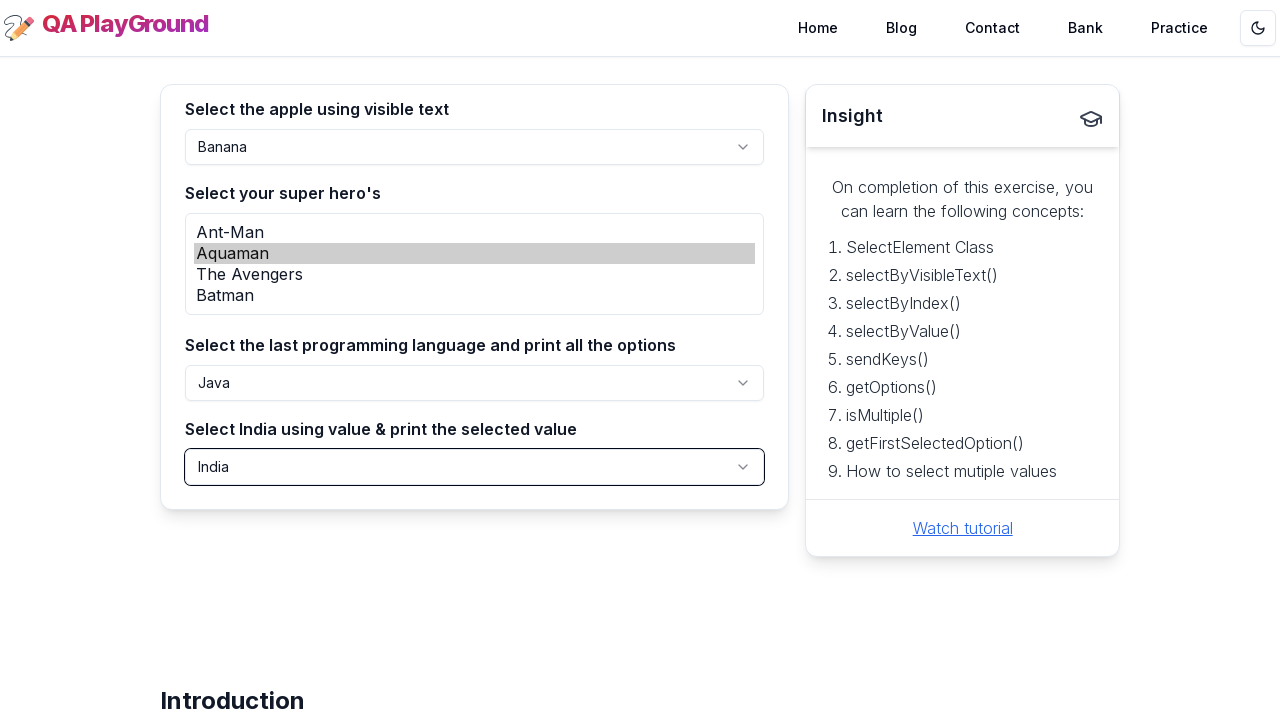

Navigated to QA Playground calendar practice page
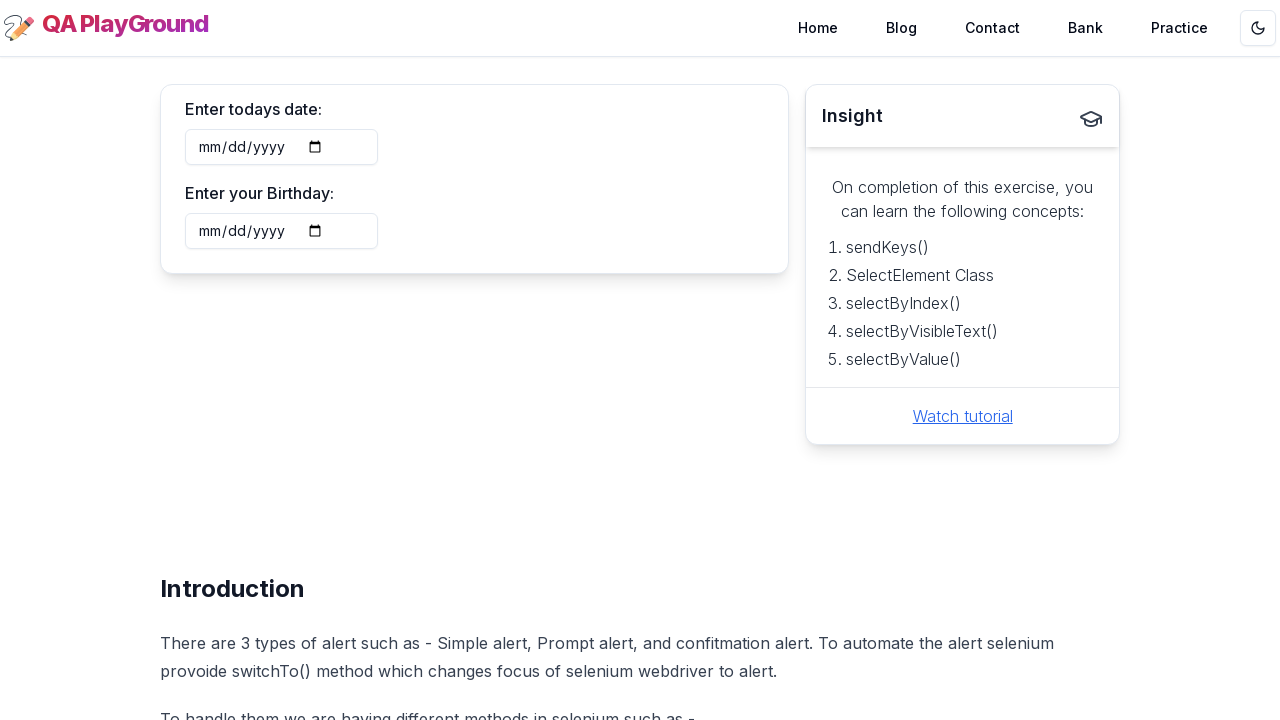

Birthday input field appeared
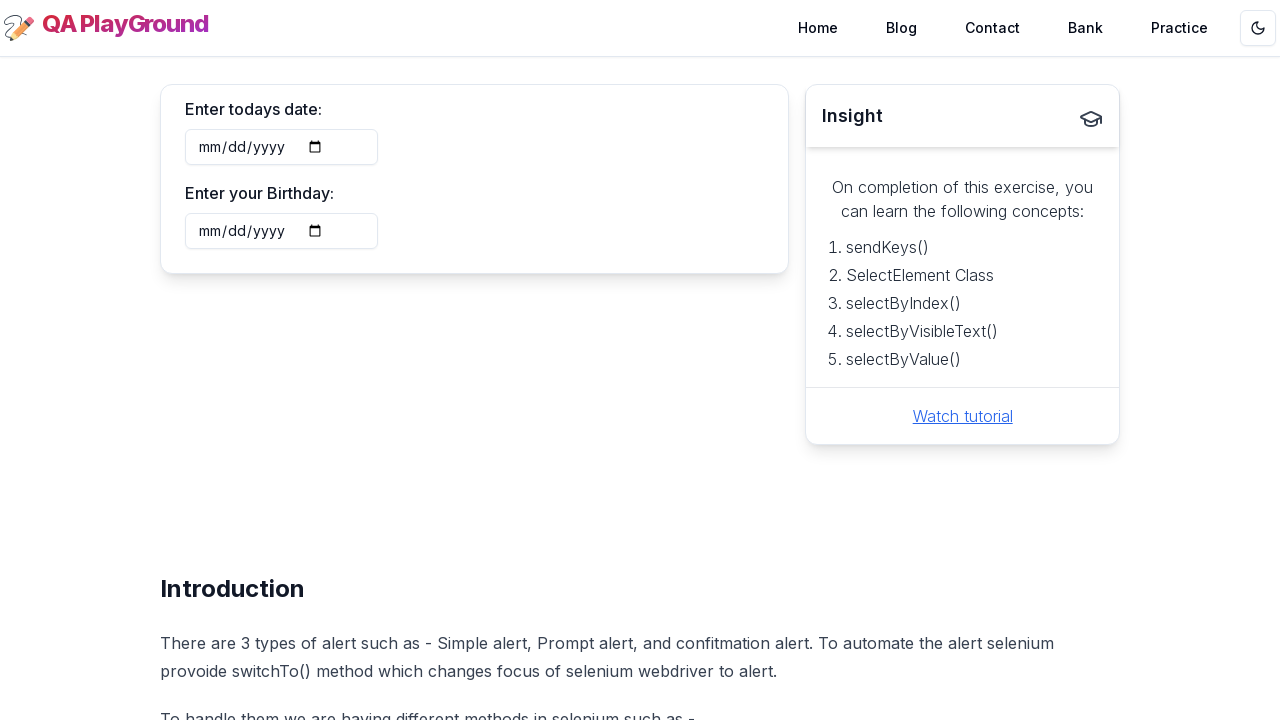

Filled birthday field with 2020-01-01 on (//input[@name='my-birthday'])[1]
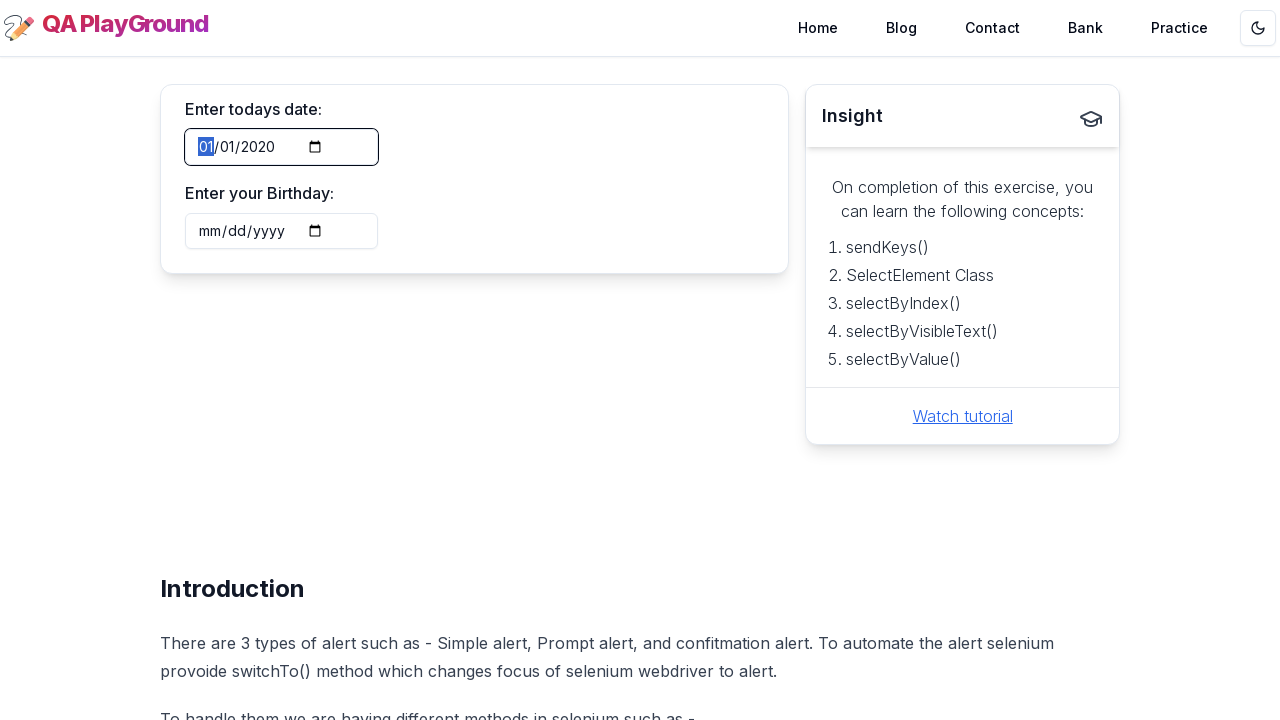

Updated birthday field with 2026-01-01 on (//input[@name='my-birthday'])[1]
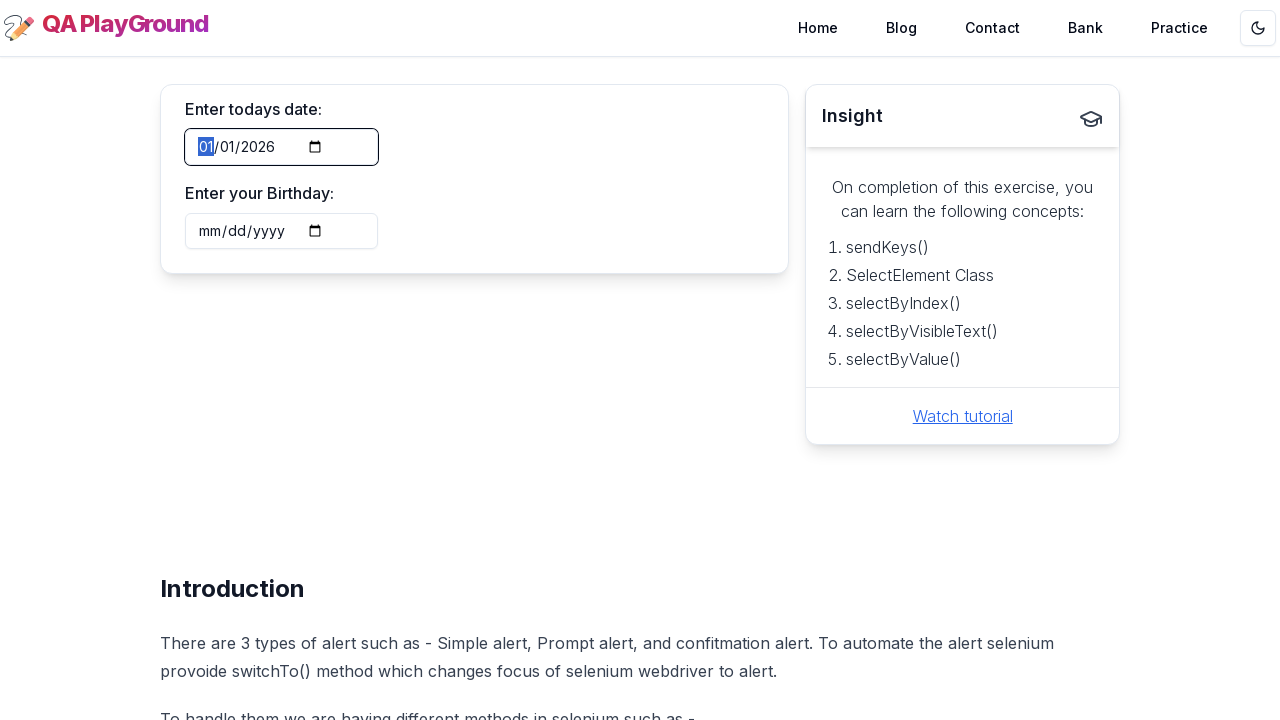

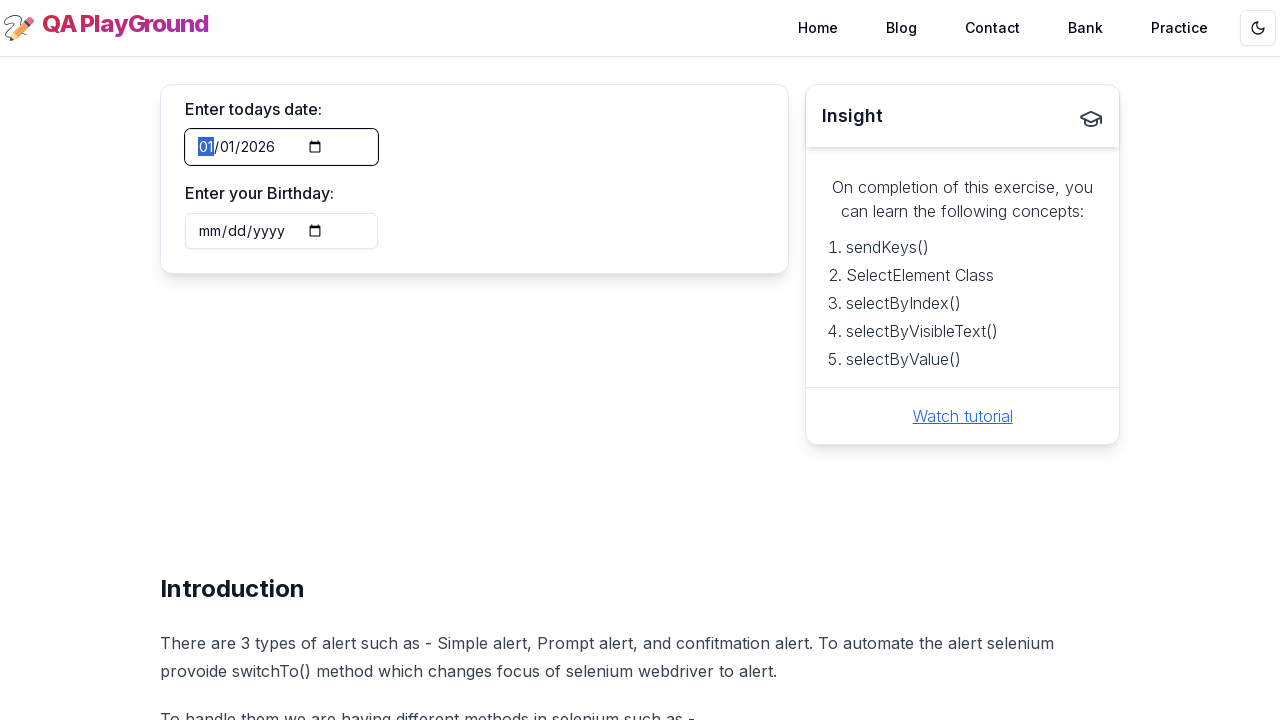